Plays the 2048 game by sending arrow key inputs in a repeating pattern (up, right, down, left) for 5 cycles to move tiles around the board.

Starting URL: https://gabrielecirulli.github.io/2048/

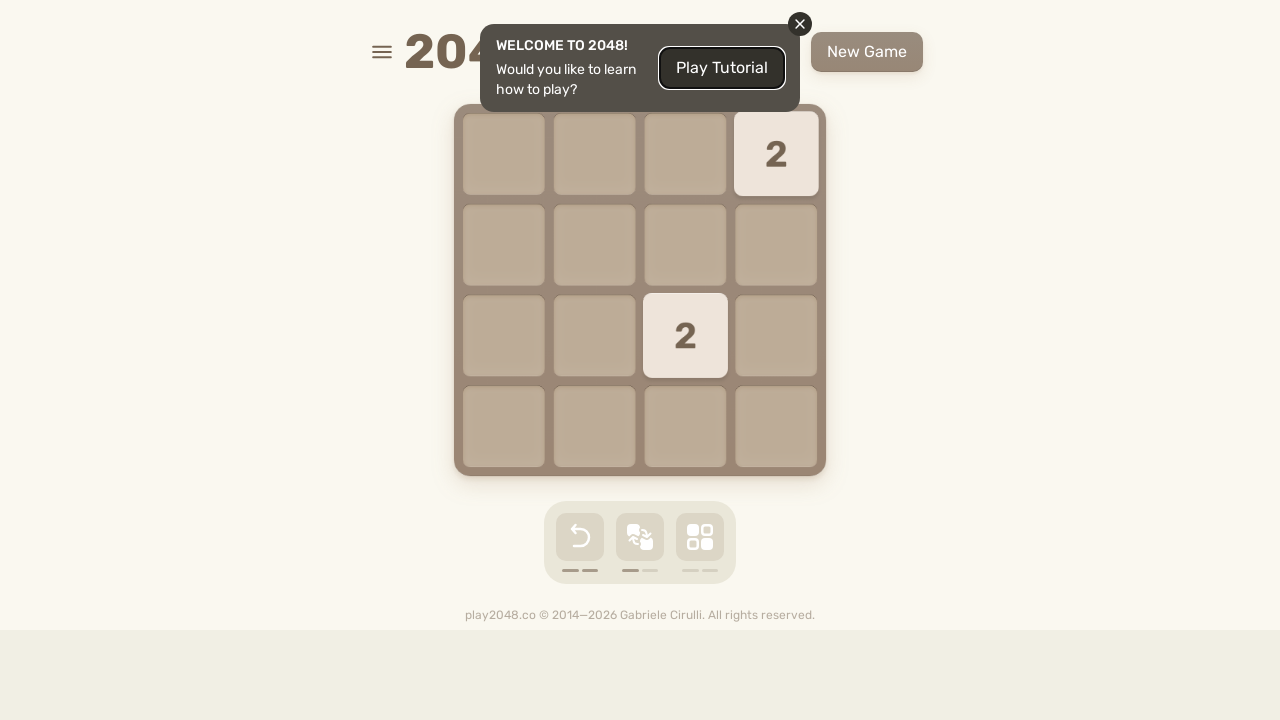

Located the html element for sending key presses
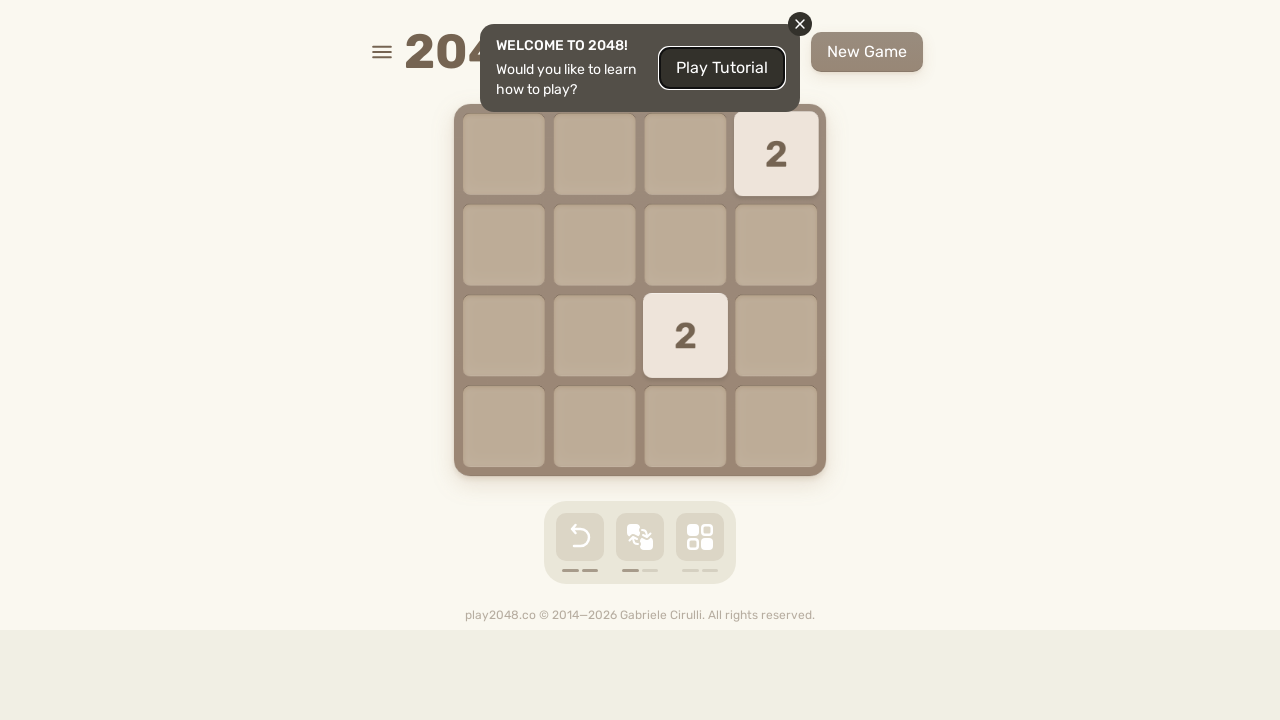

Pressed ArrowUp key to move tiles on the board
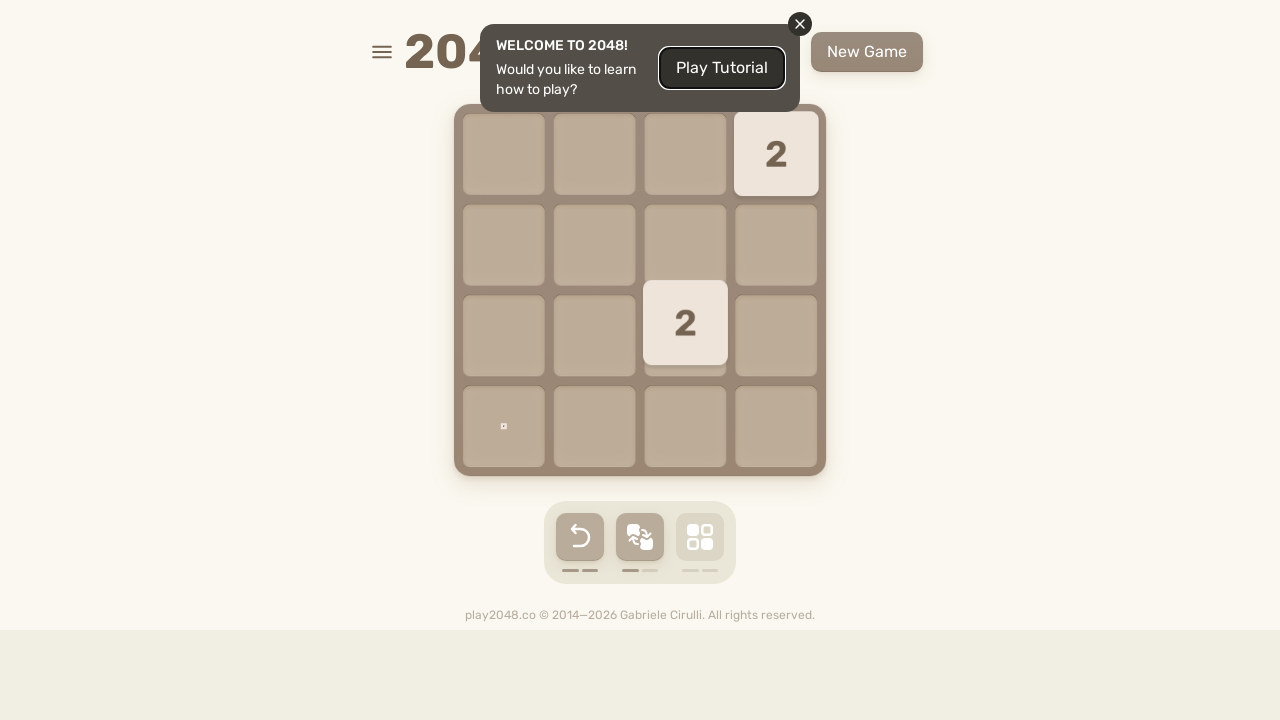

Waited 100ms for animation to complete
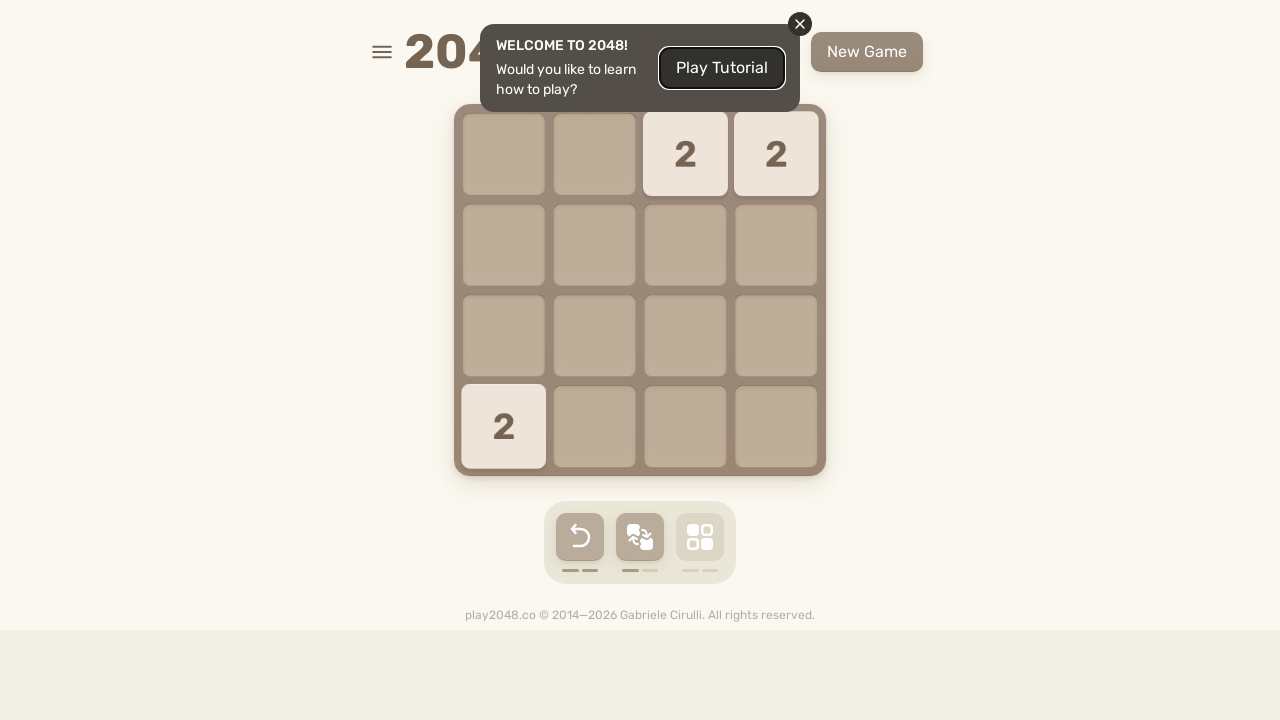

Pressed ArrowRight key to move tiles on the board
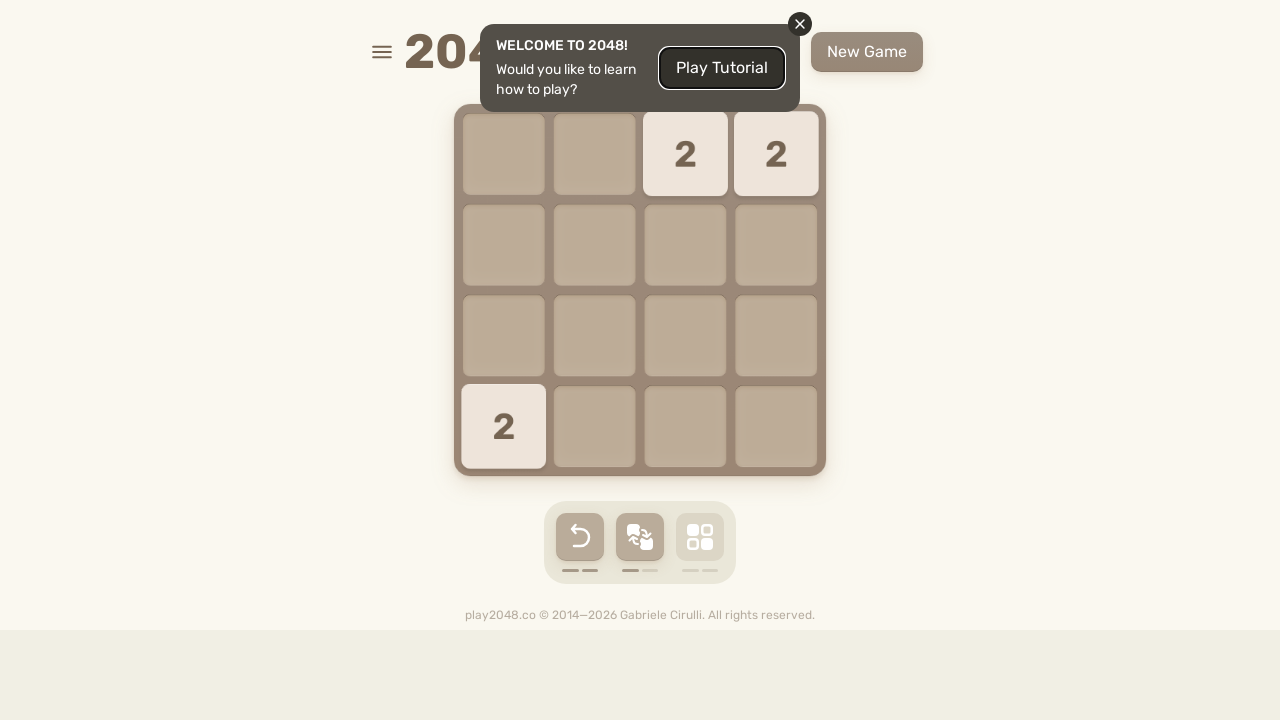

Waited 100ms for animation to complete
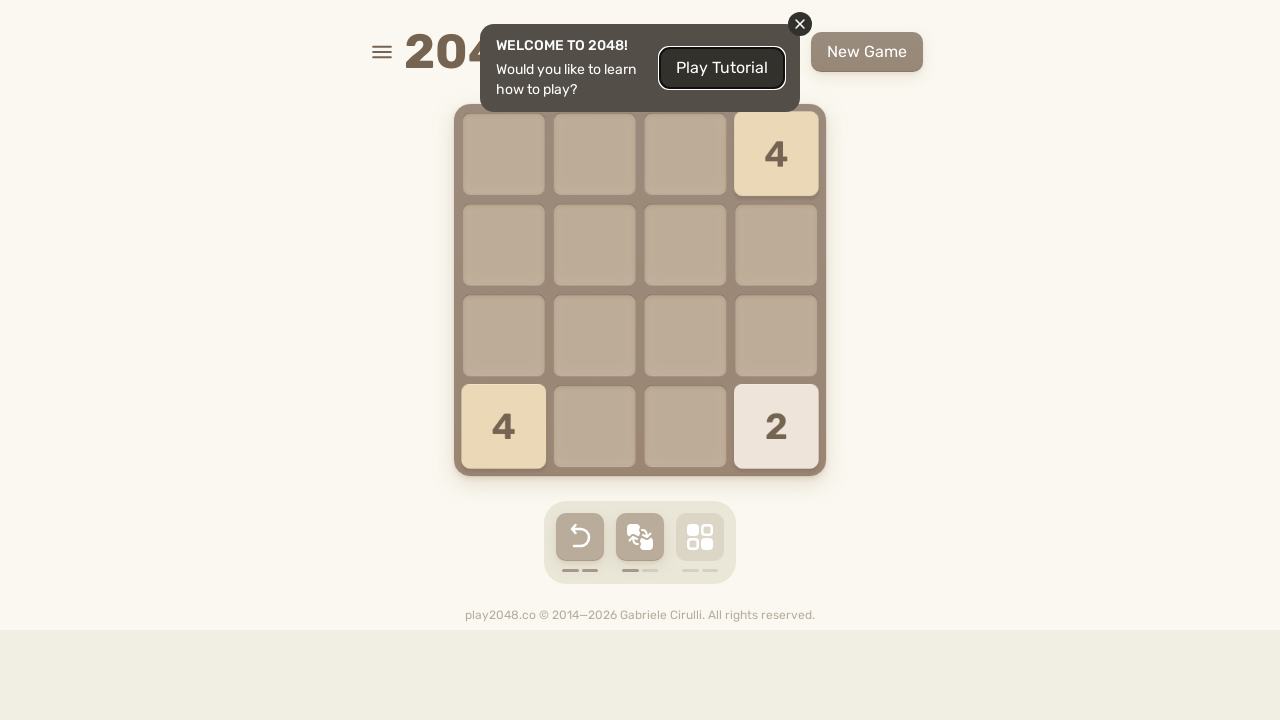

Pressed ArrowDown key to move tiles on the board
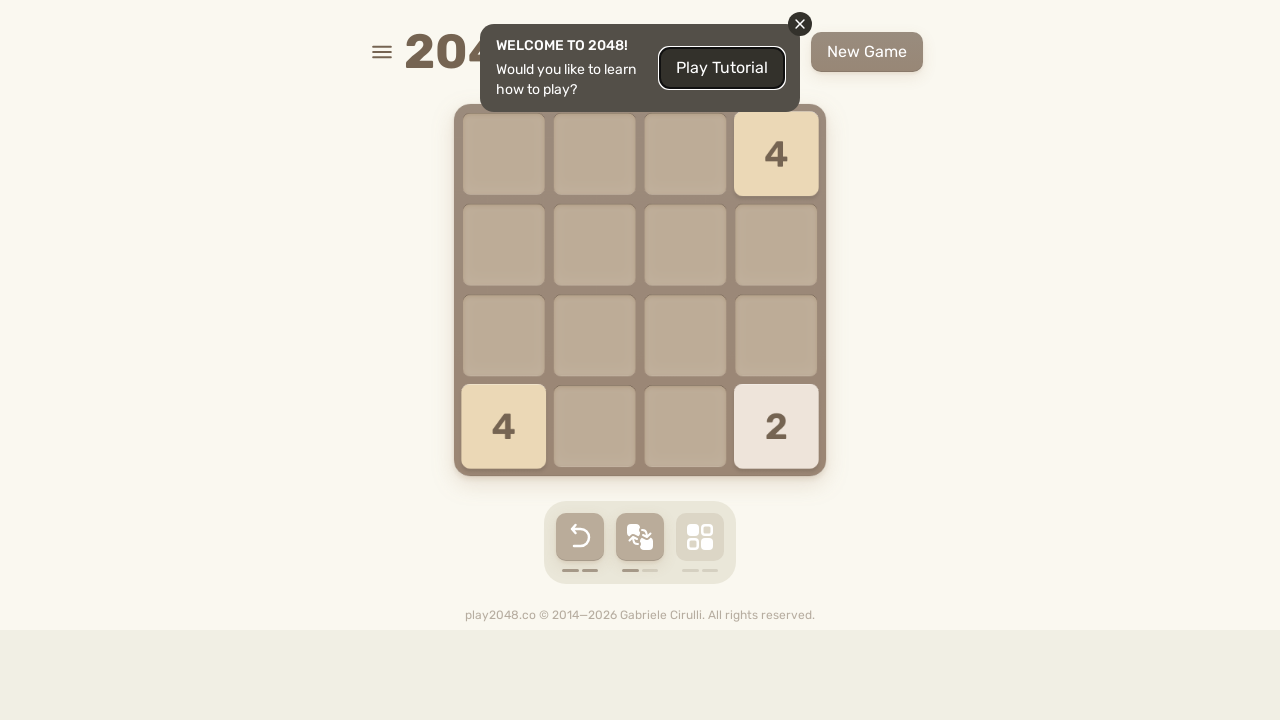

Waited 100ms for animation to complete
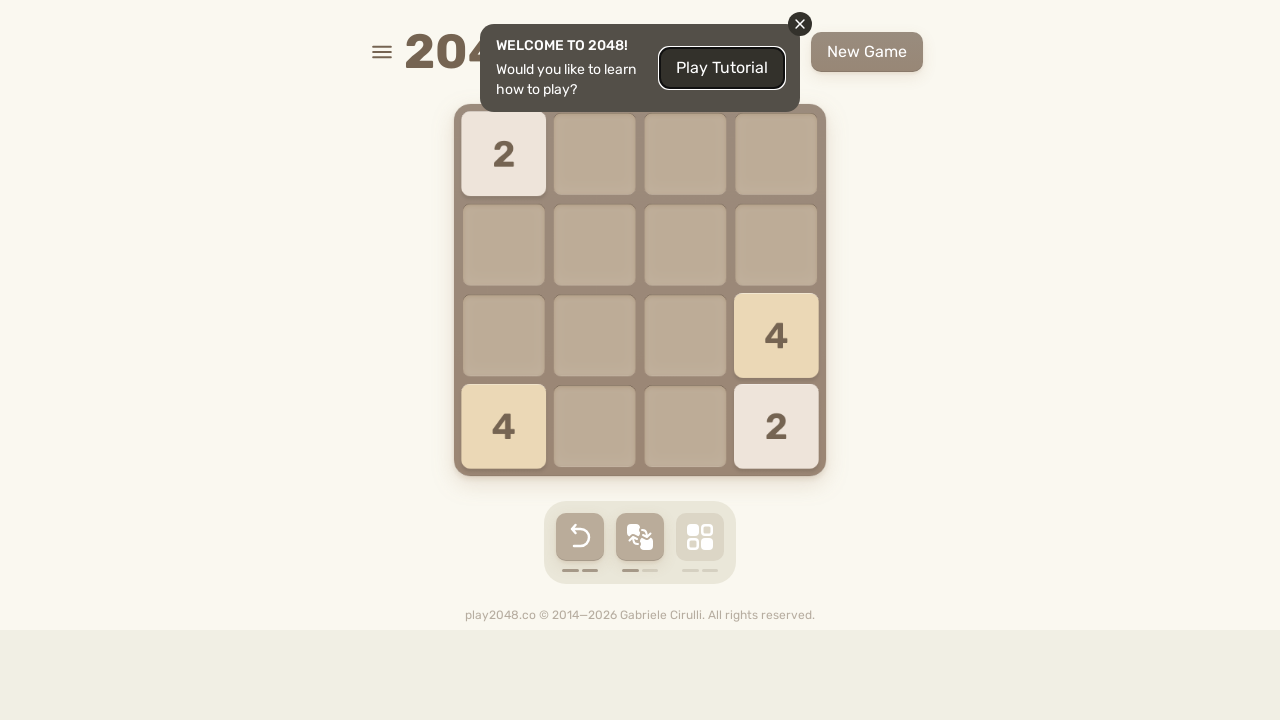

Pressed ArrowLeft key to move tiles on the board
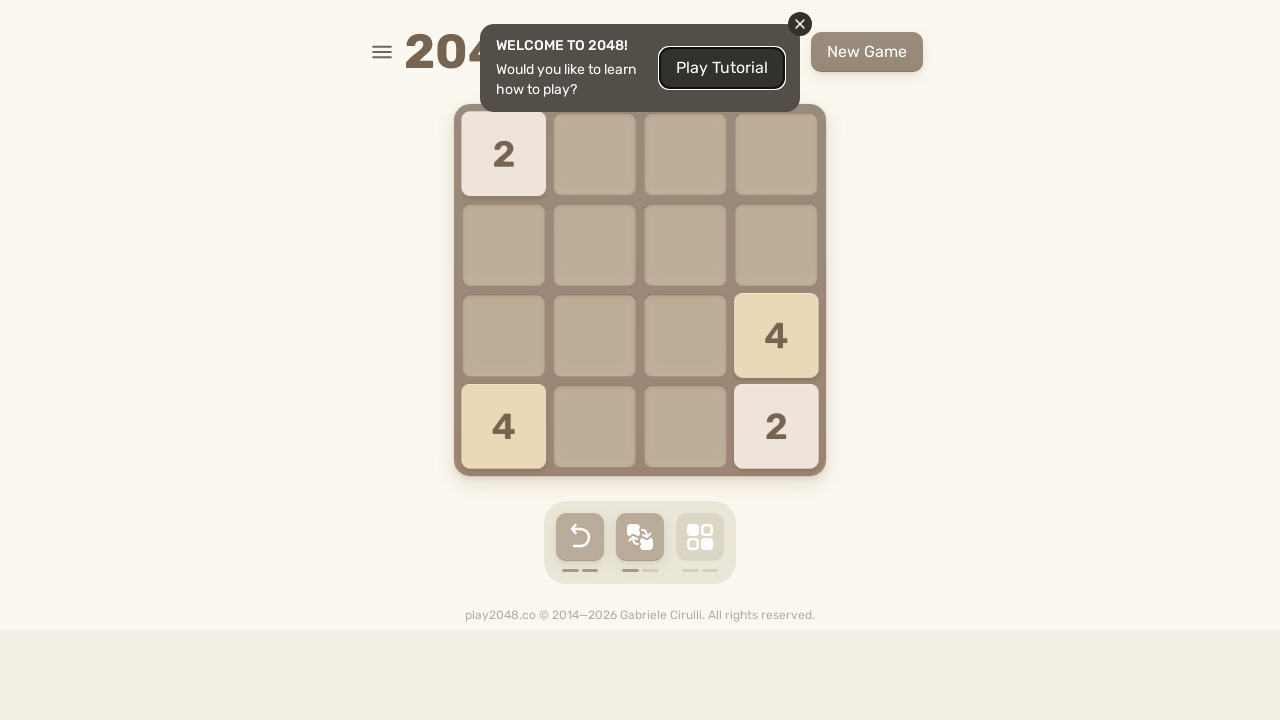

Waited 100ms for animation to complete
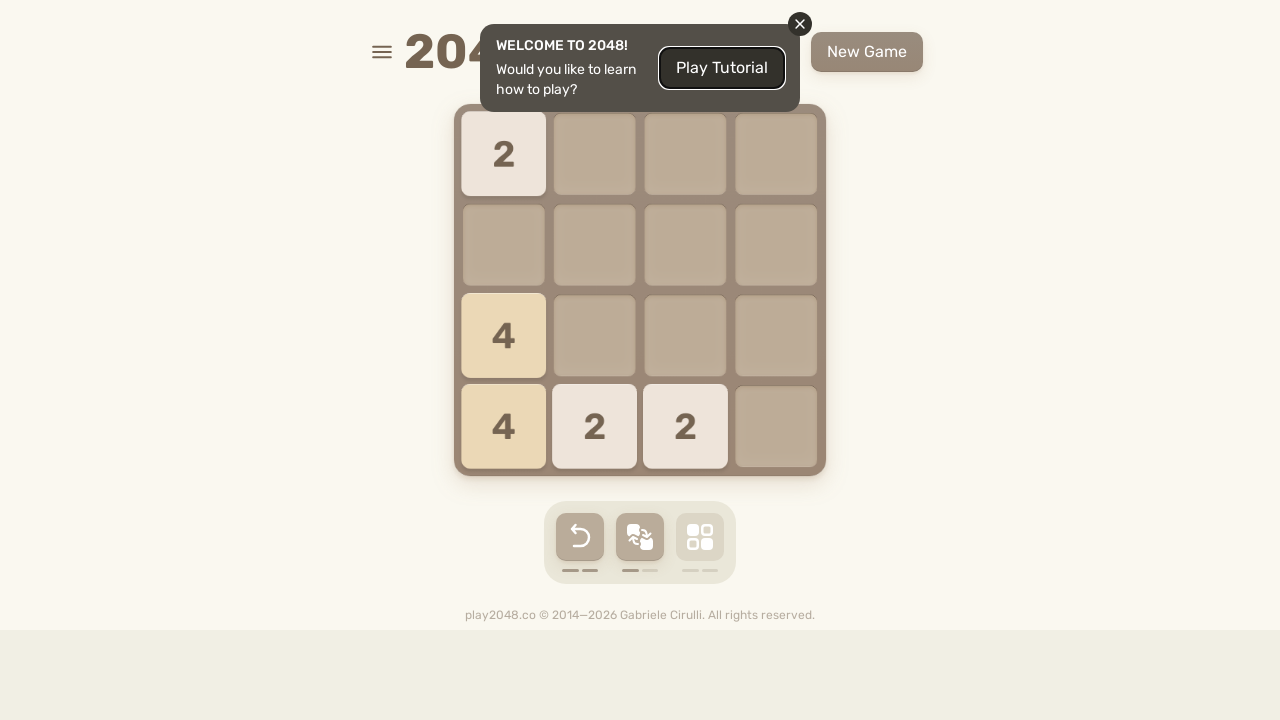

Pressed ArrowUp key to move tiles on the board
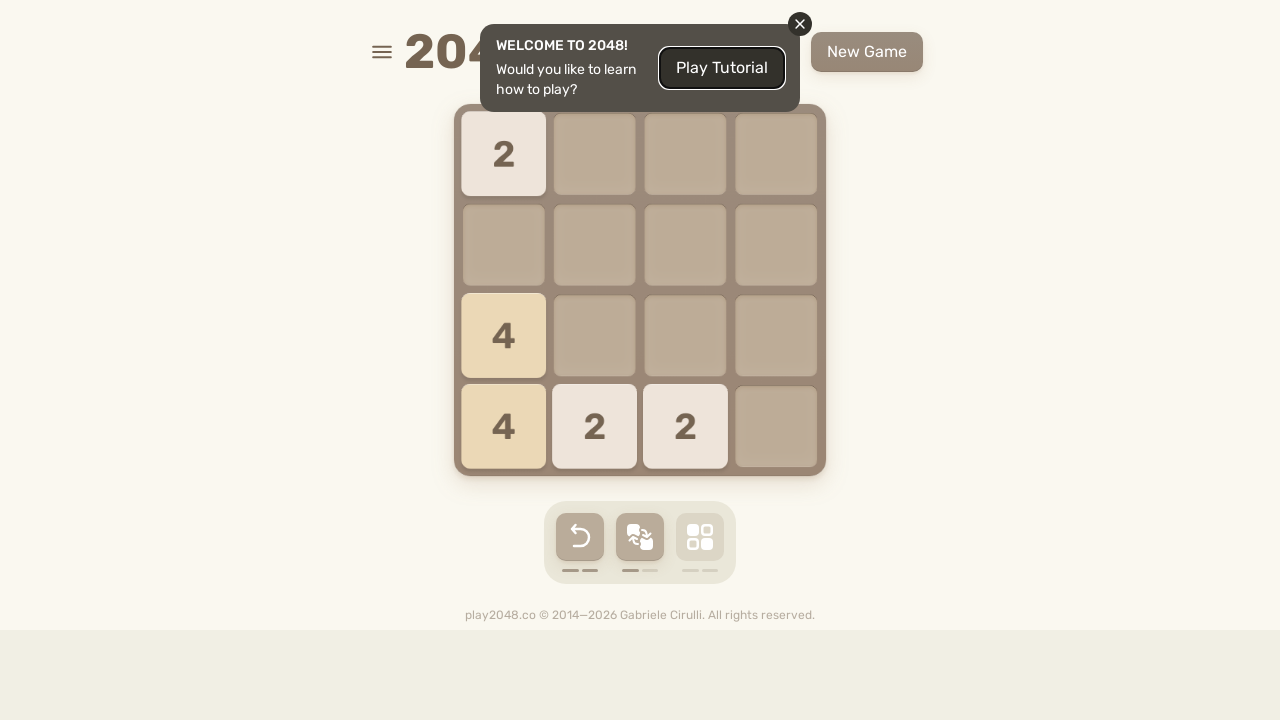

Waited 100ms for animation to complete
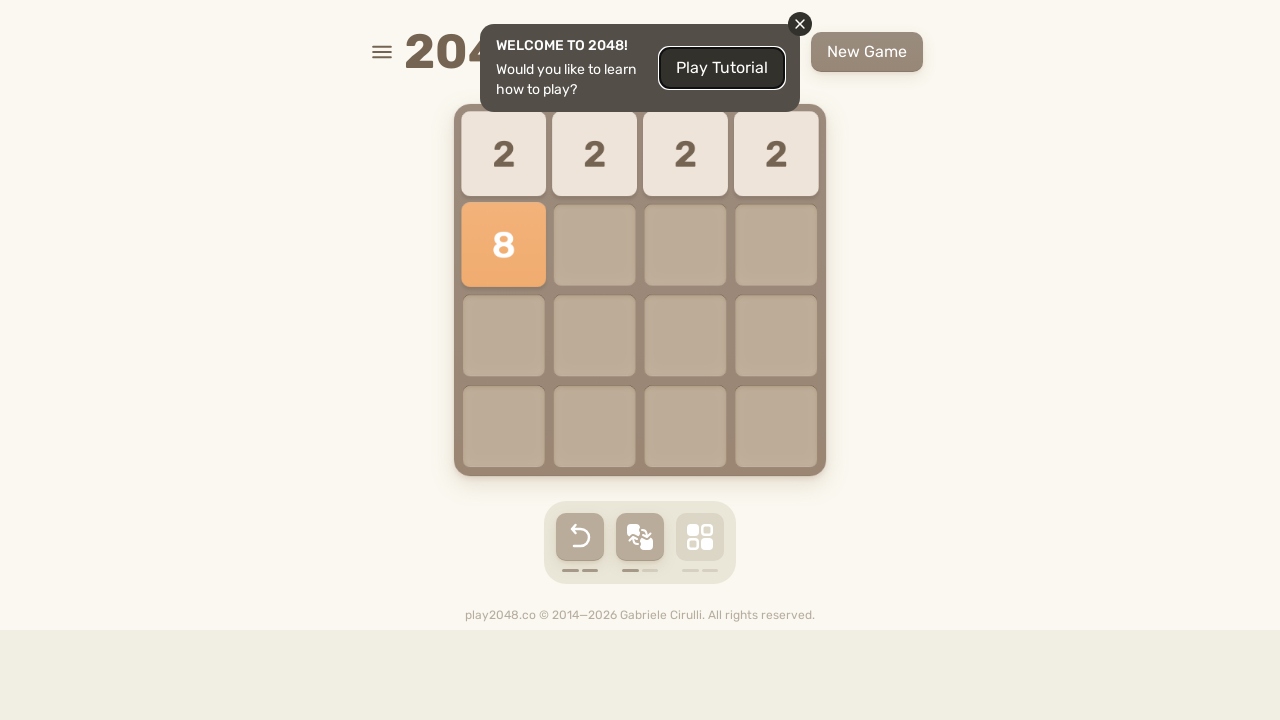

Pressed ArrowRight key to move tiles on the board
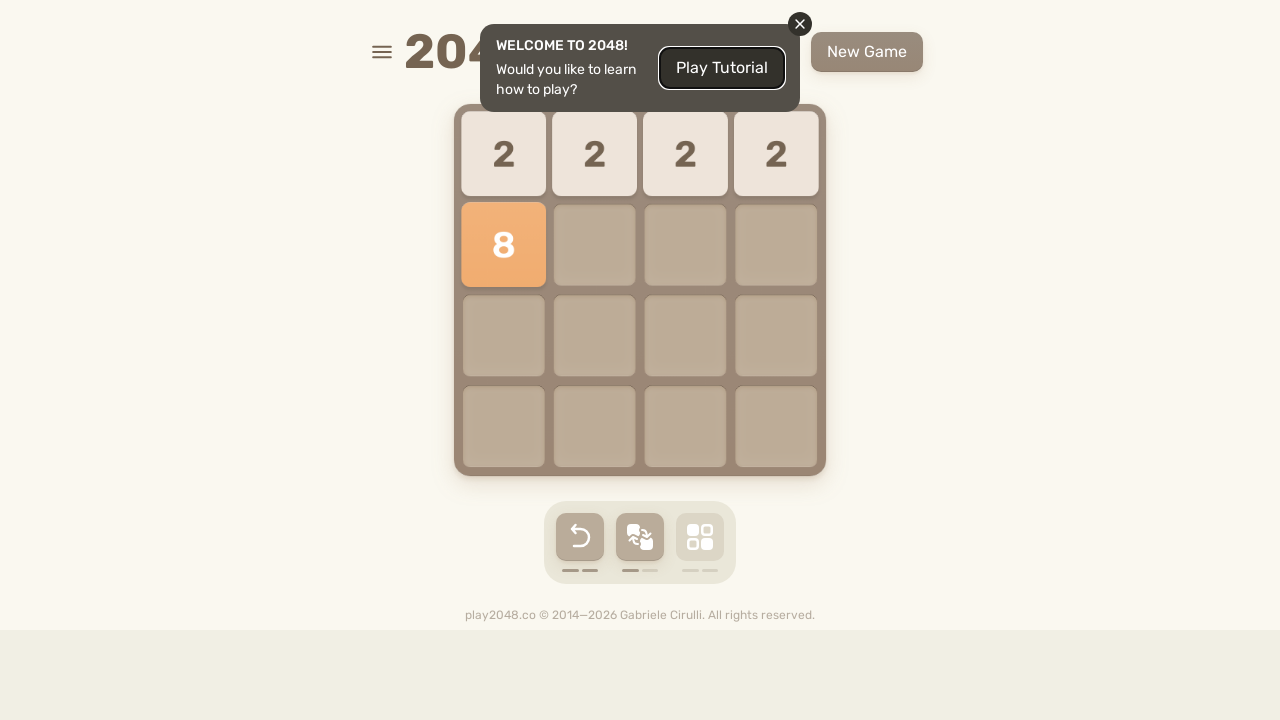

Waited 100ms for animation to complete
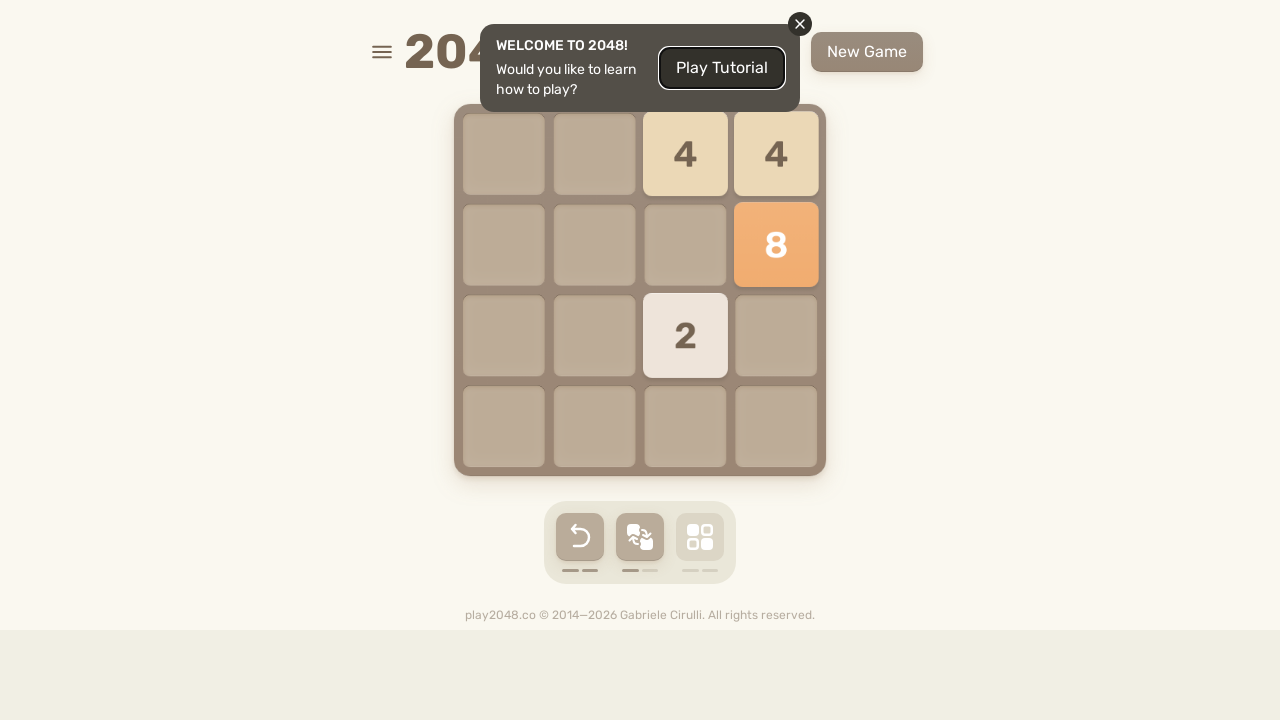

Pressed ArrowDown key to move tiles on the board
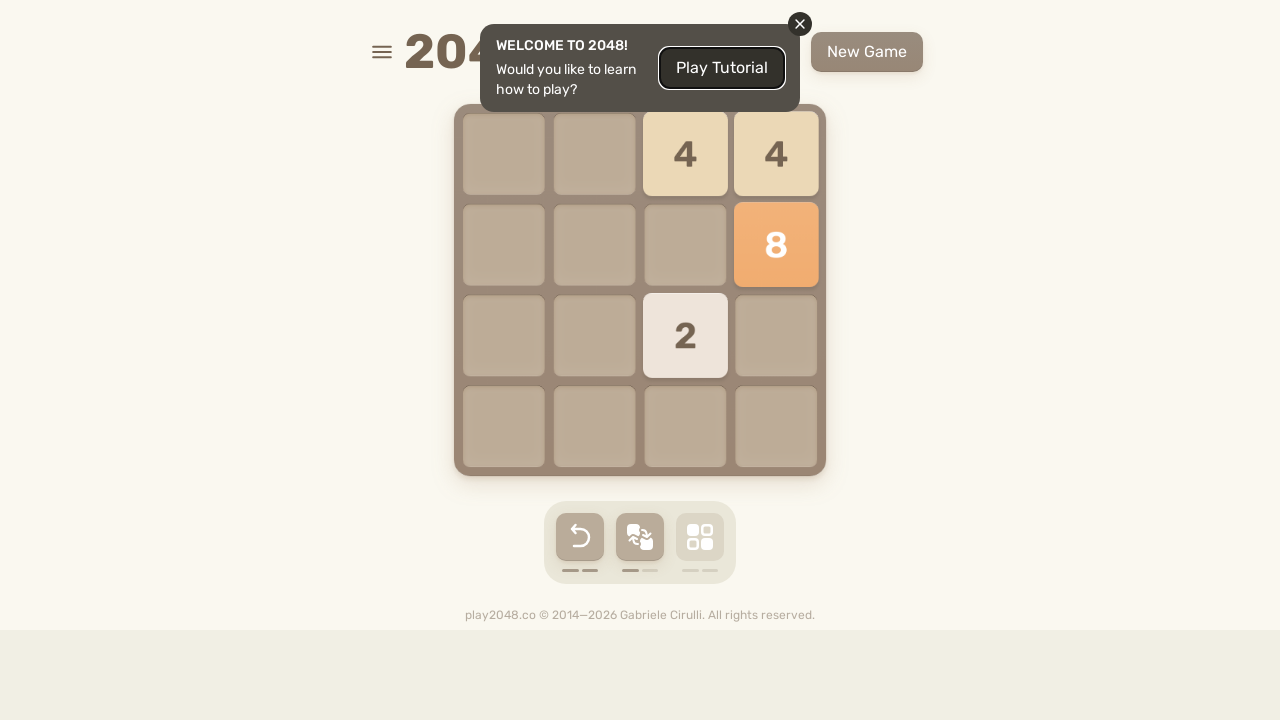

Waited 100ms for animation to complete
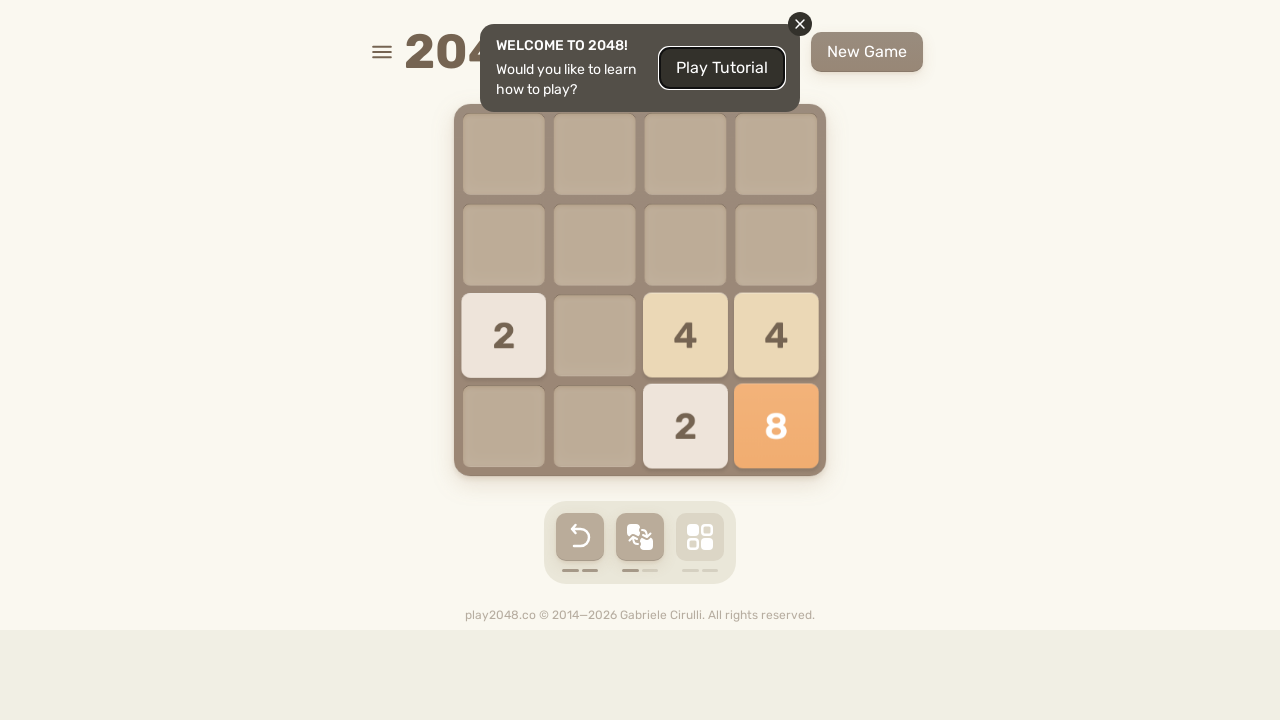

Pressed ArrowLeft key to move tiles on the board
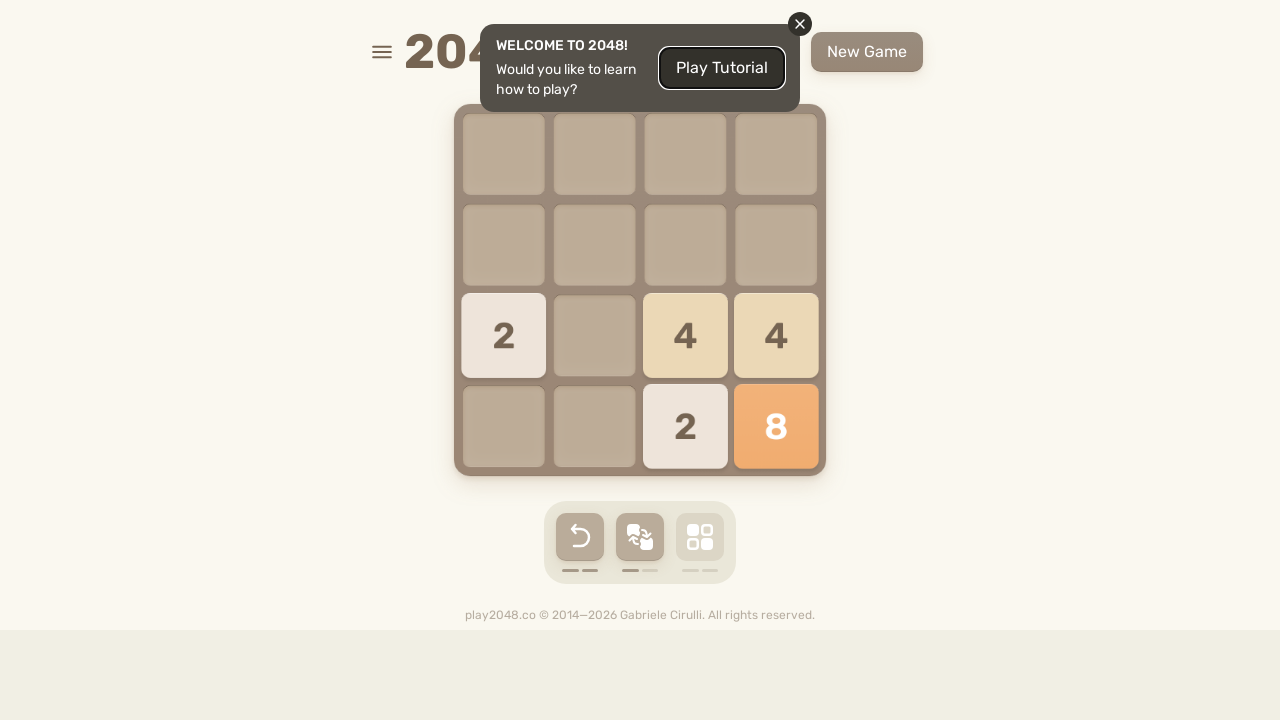

Waited 100ms for animation to complete
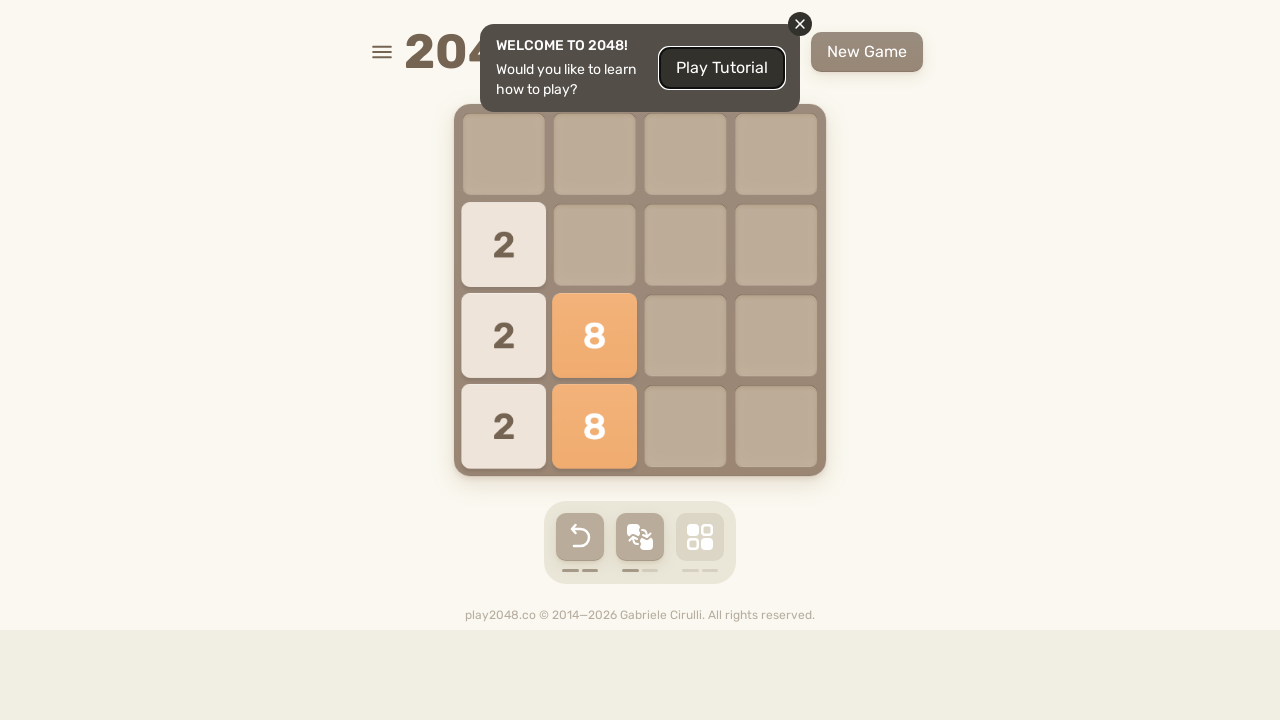

Pressed ArrowUp key to move tiles on the board
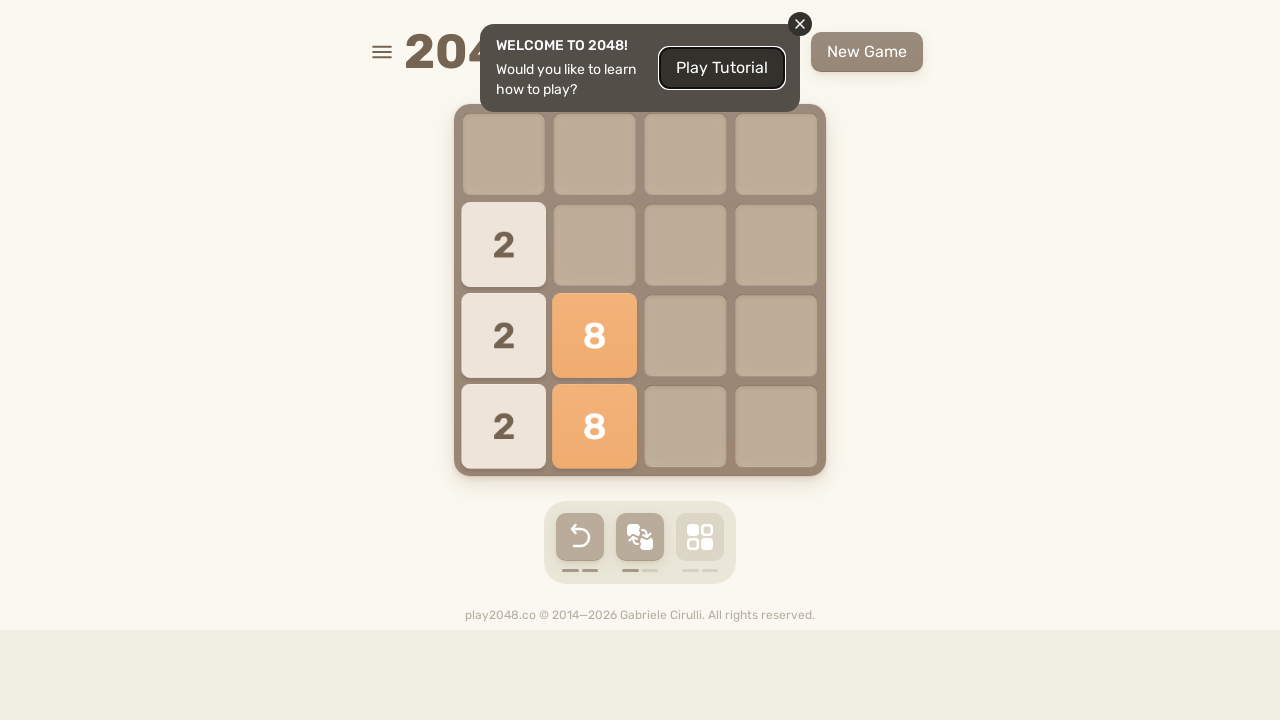

Waited 100ms for animation to complete
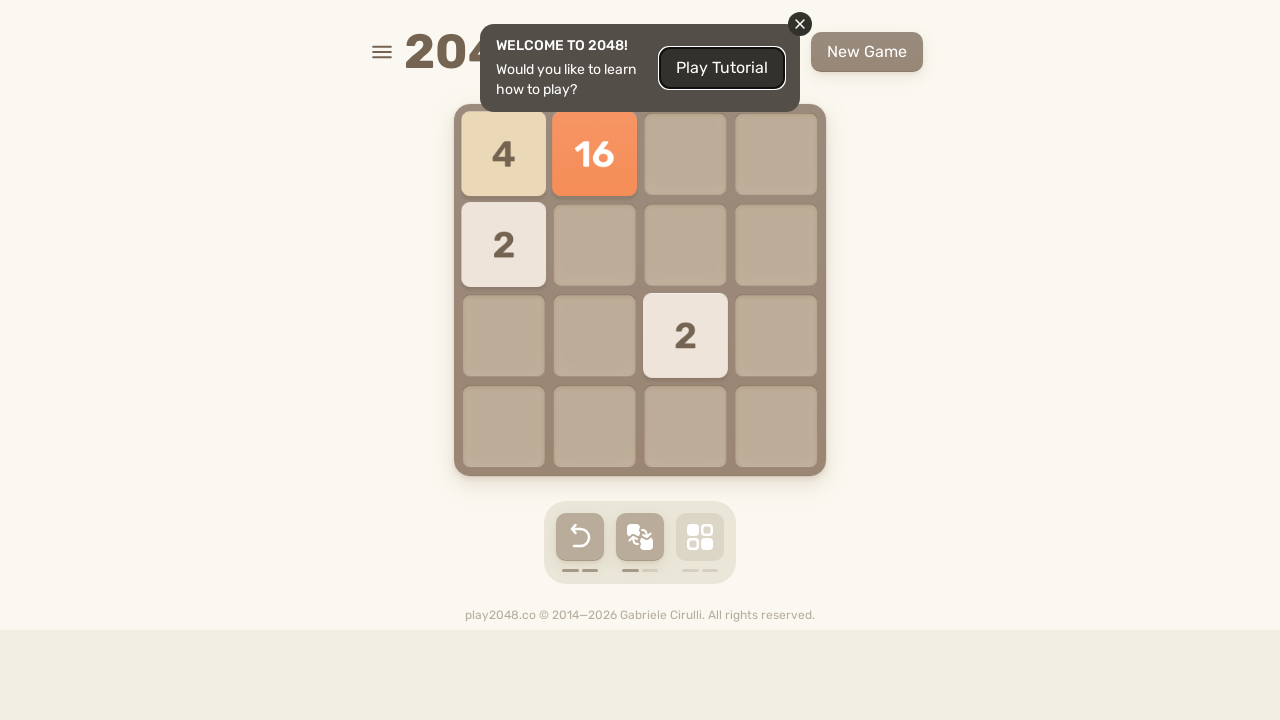

Pressed ArrowRight key to move tiles on the board
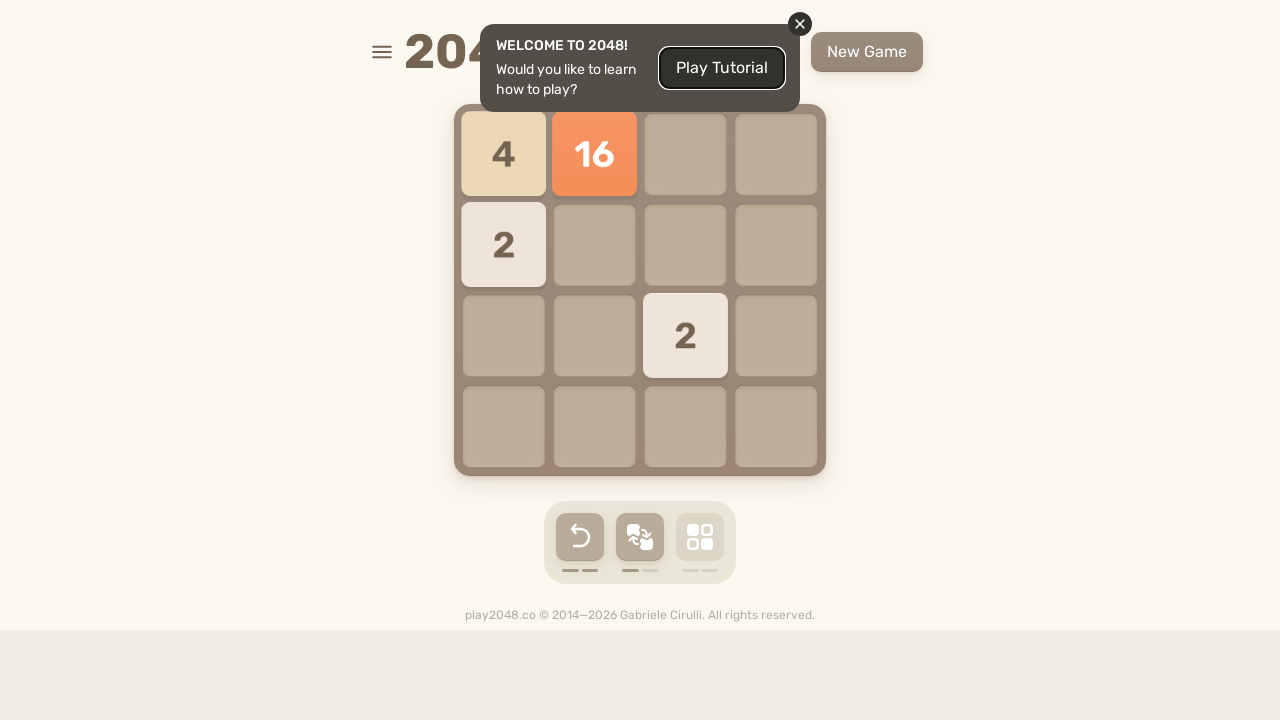

Waited 100ms for animation to complete
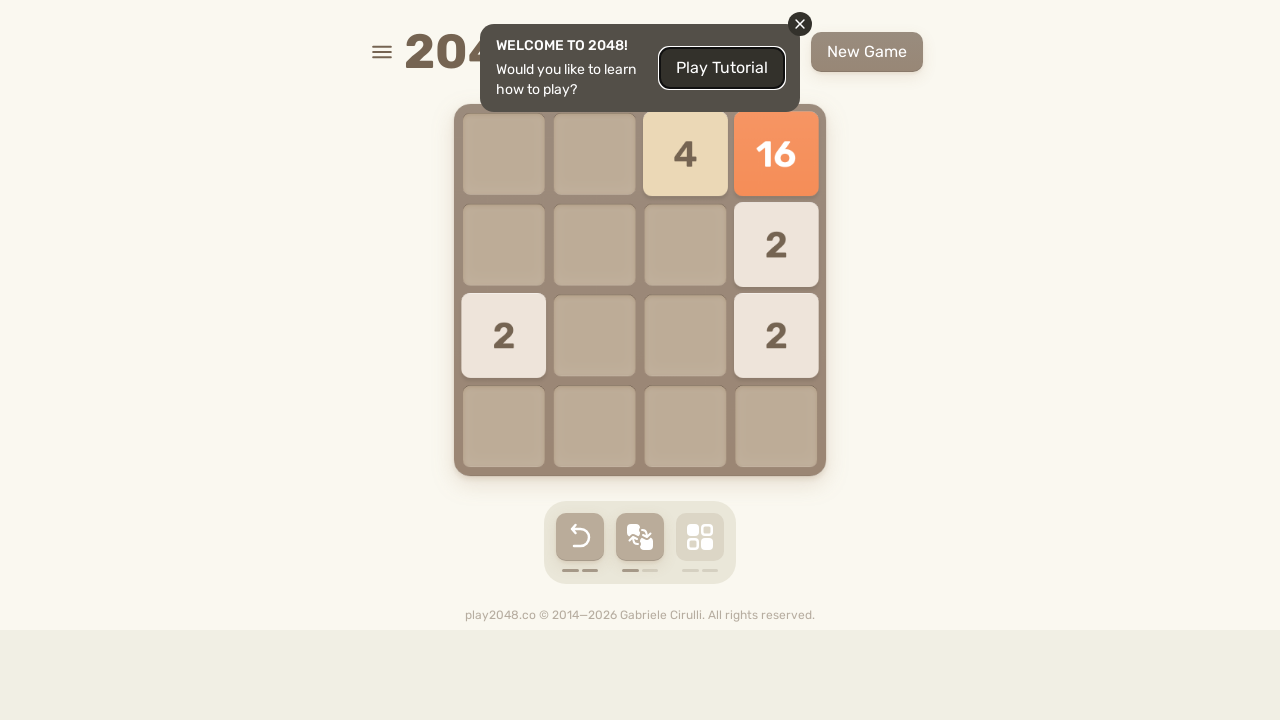

Pressed ArrowDown key to move tiles on the board
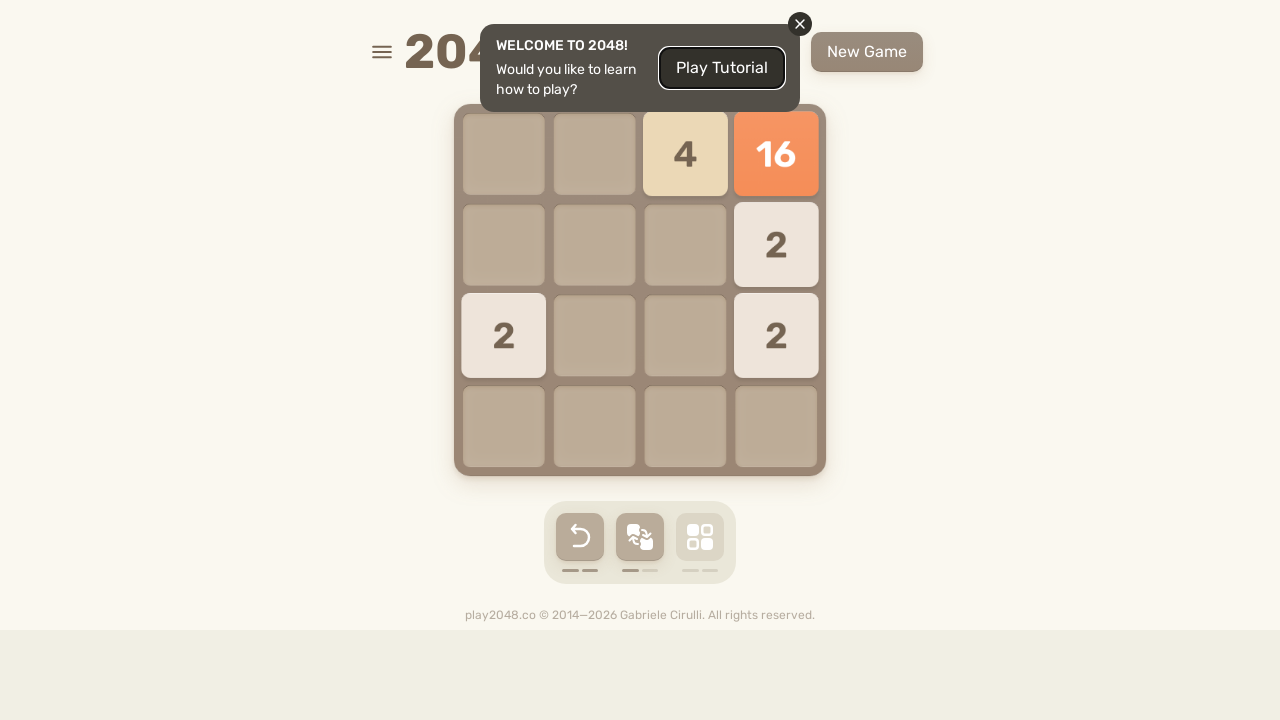

Waited 100ms for animation to complete
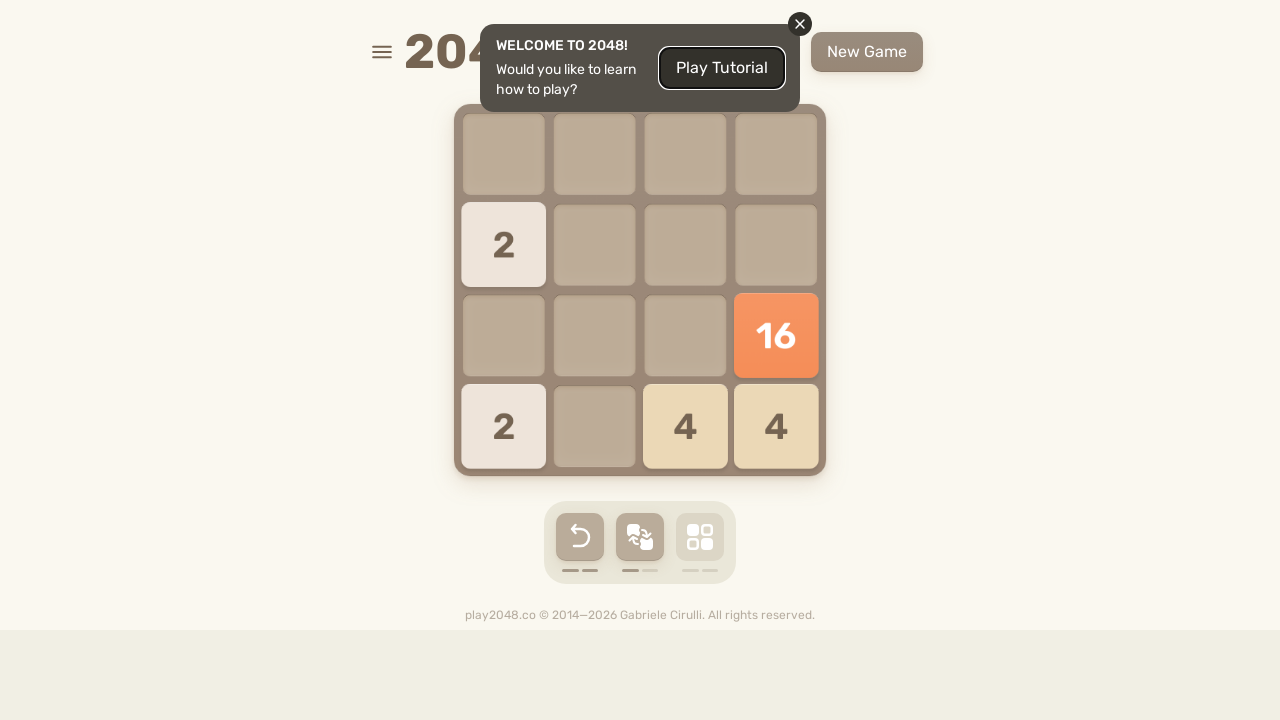

Pressed ArrowLeft key to move tiles on the board
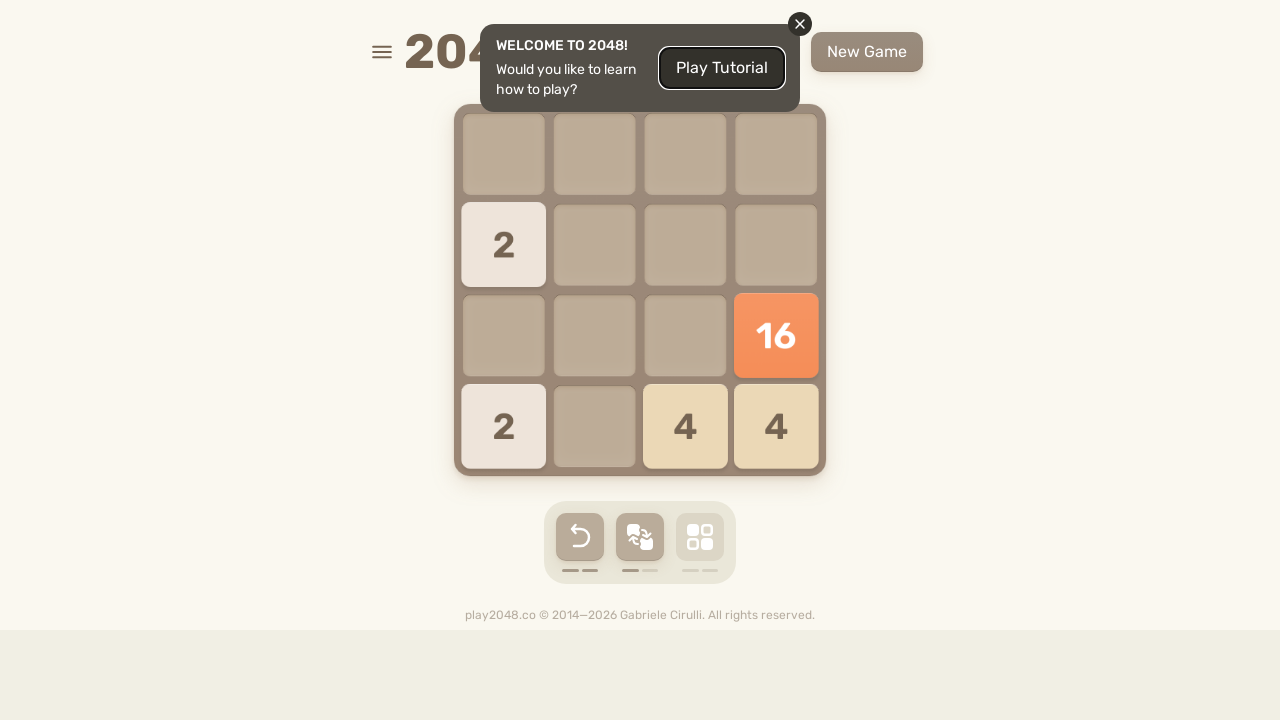

Waited 100ms for animation to complete
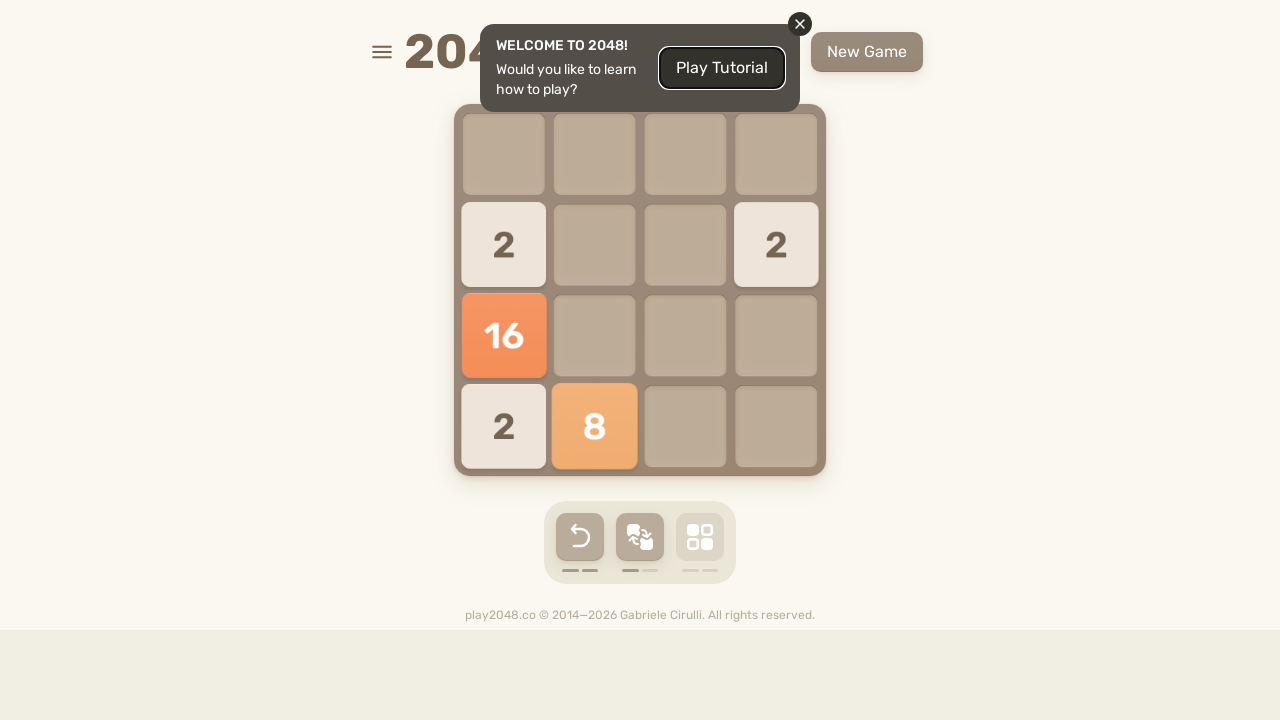

Pressed ArrowUp key to move tiles on the board
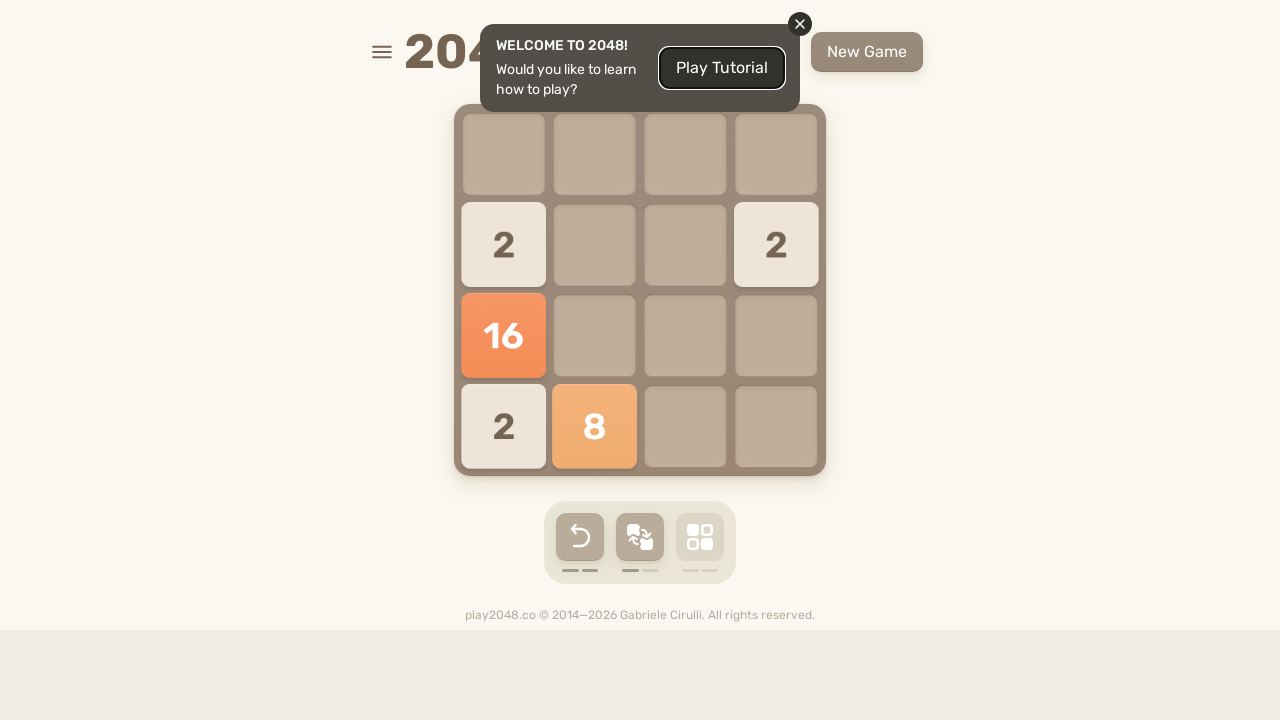

Waited 100ms for animation to complete
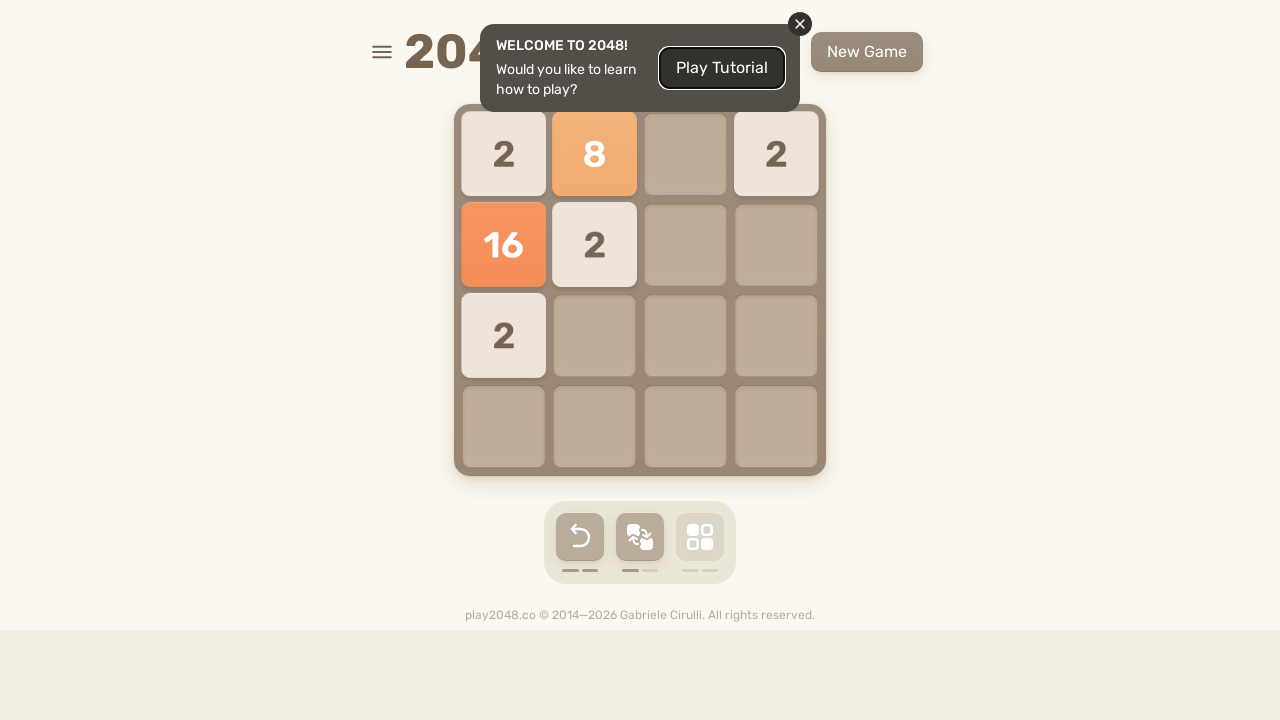

Pressed ArrowRight key to move tiles on the board
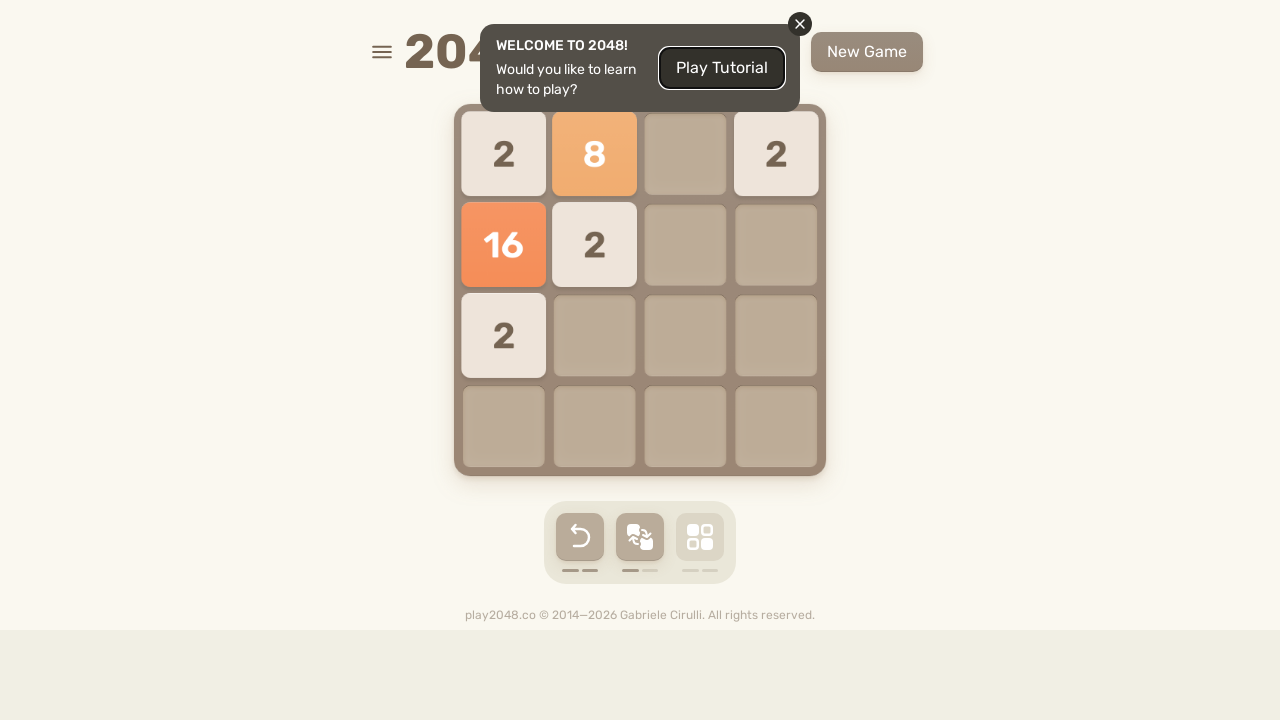

Waited 100ms for animation to complete
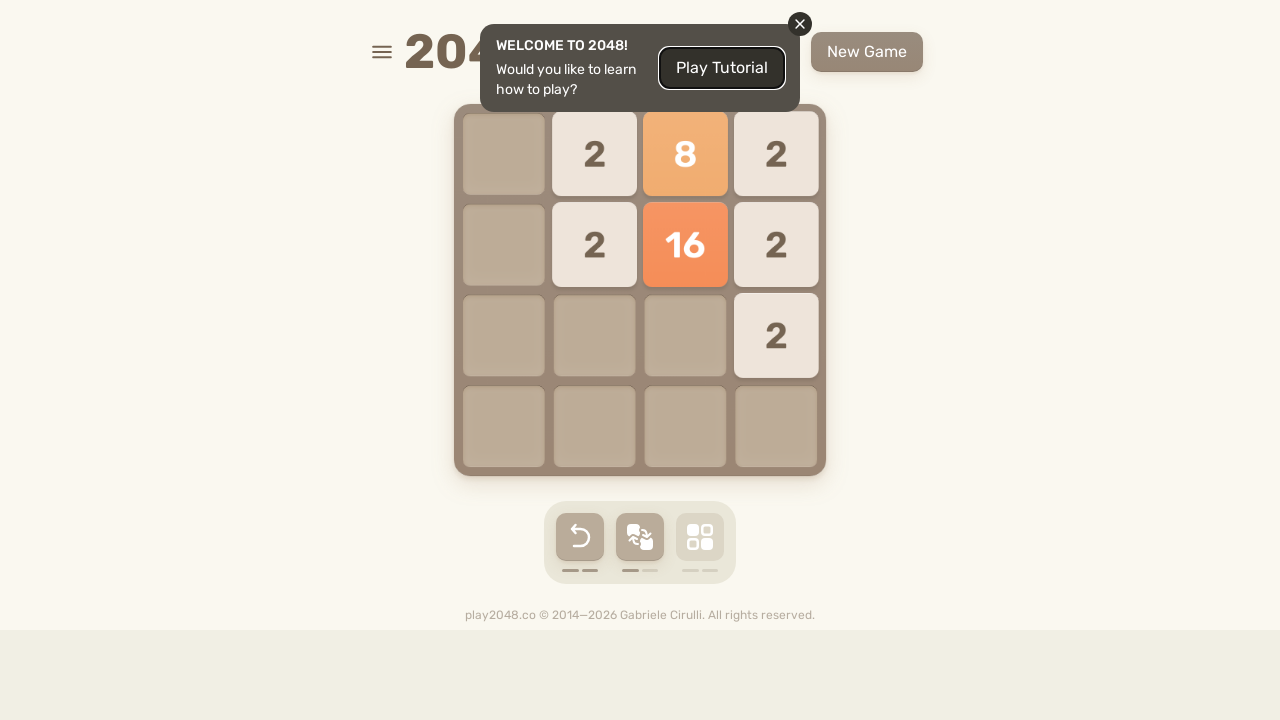

Pressed ArrowDown key to move tiles on the board
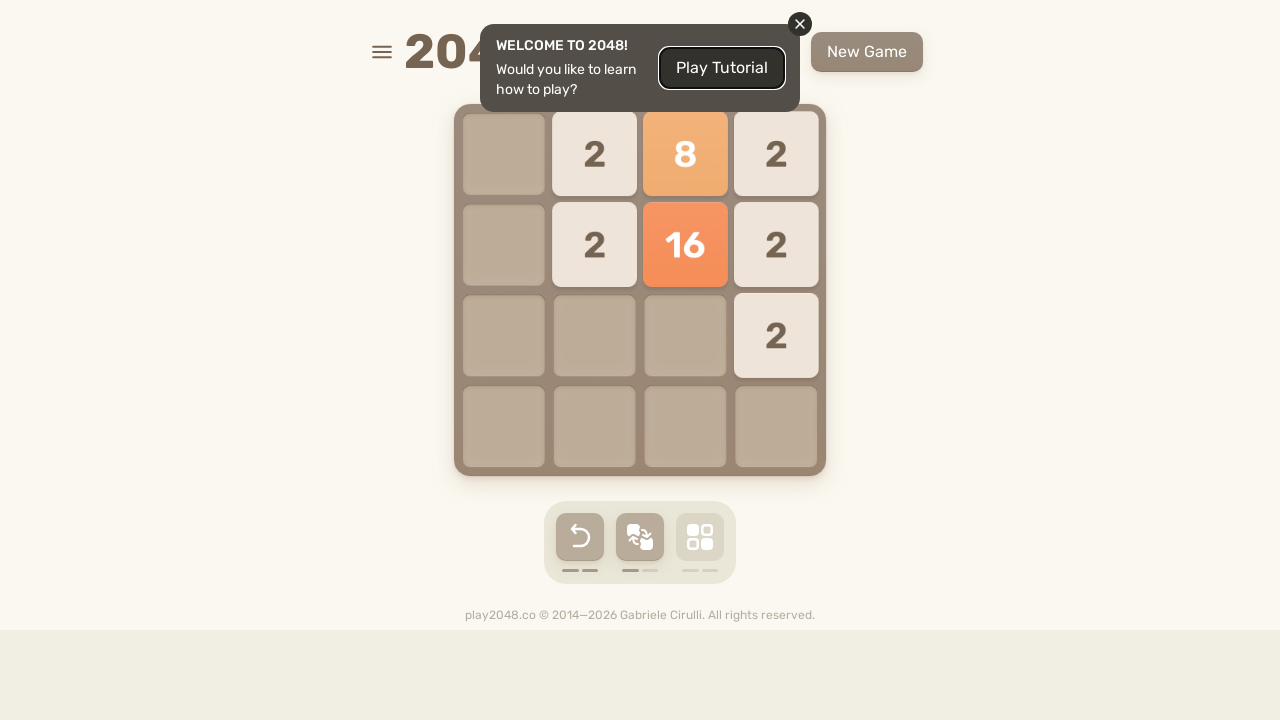

Waited 100ms for animation to complete
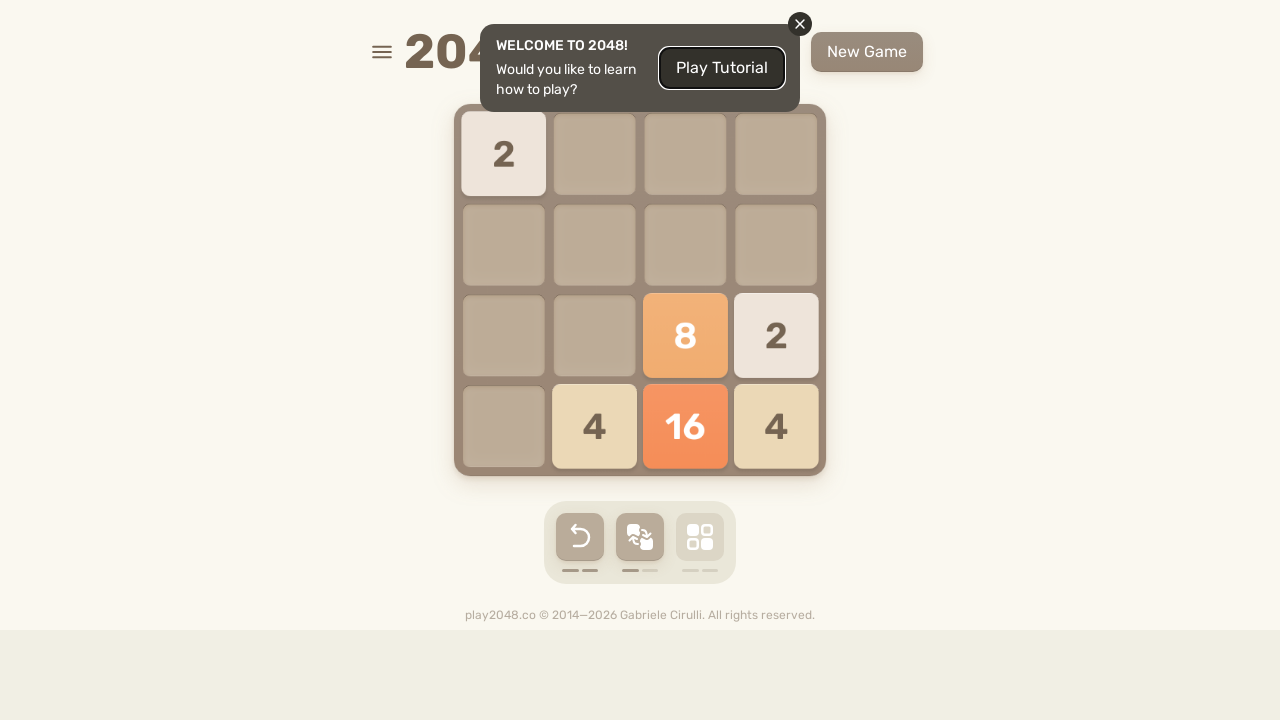

Pressed ArrowLeft key to move tiles on the board
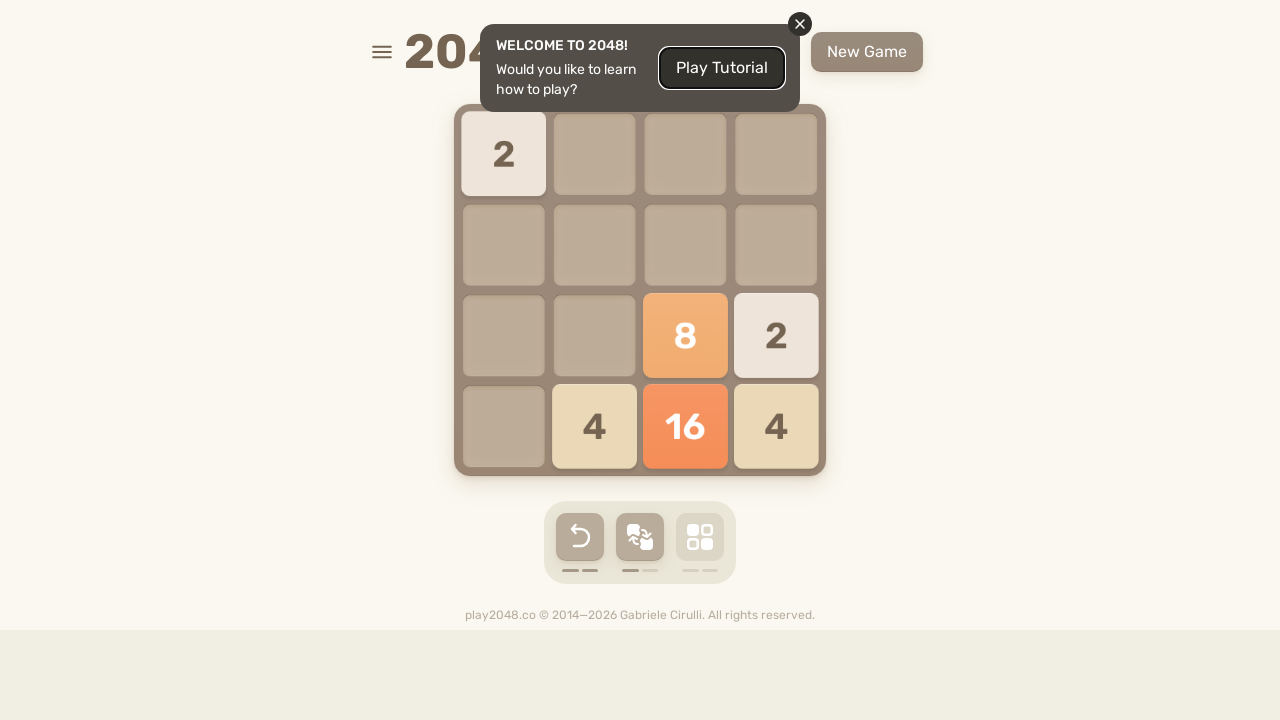

Waited 100ms for animation to complete
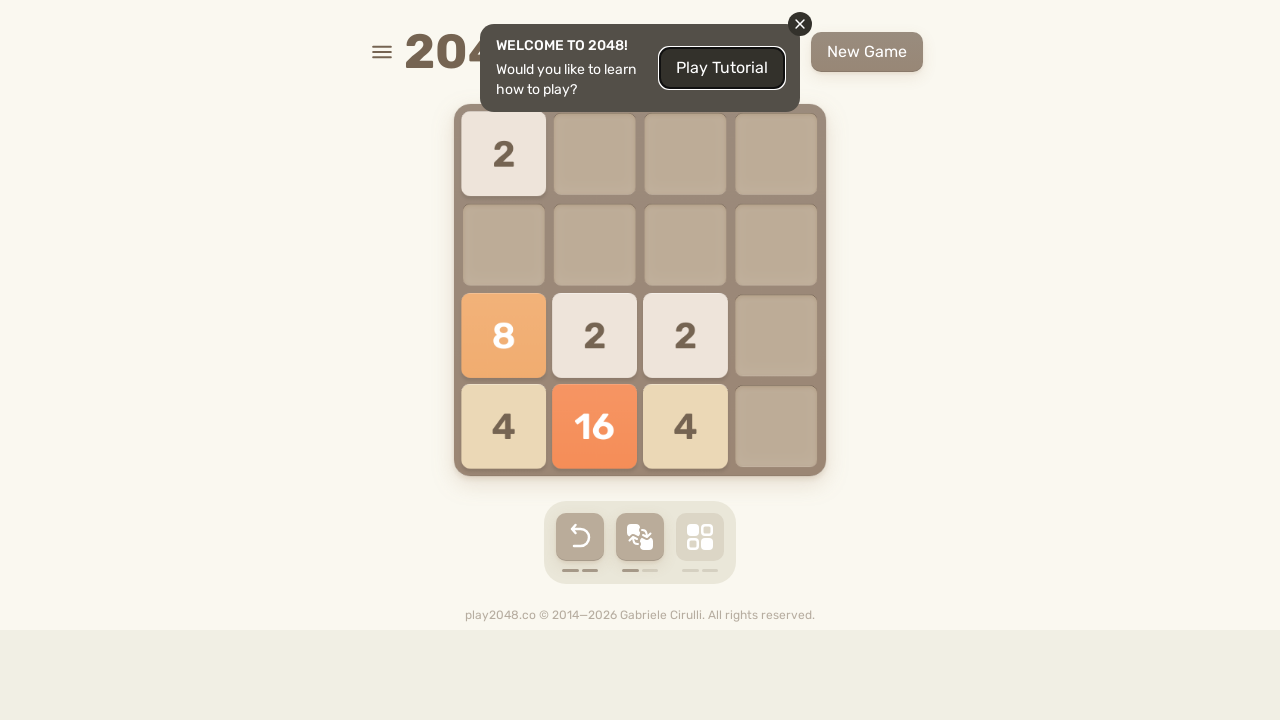

Pressed ArrowUp key to move tiles on the board
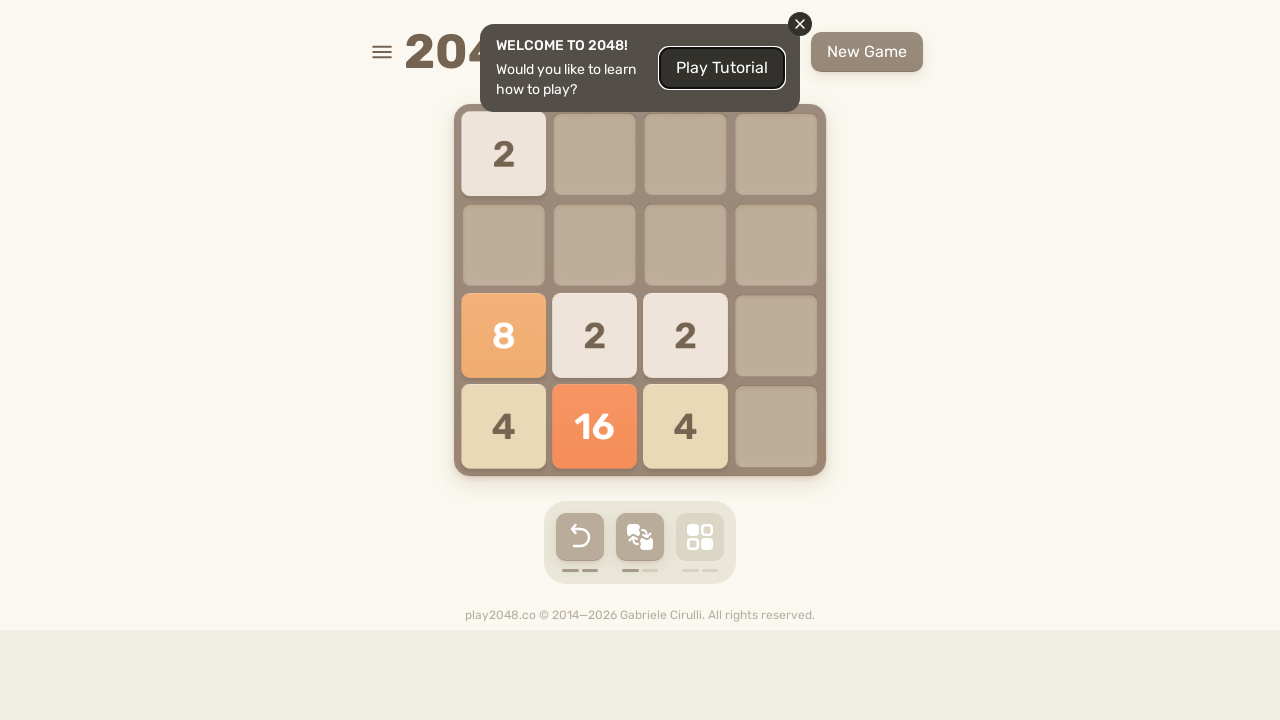

Waited 100ms for animation to complete
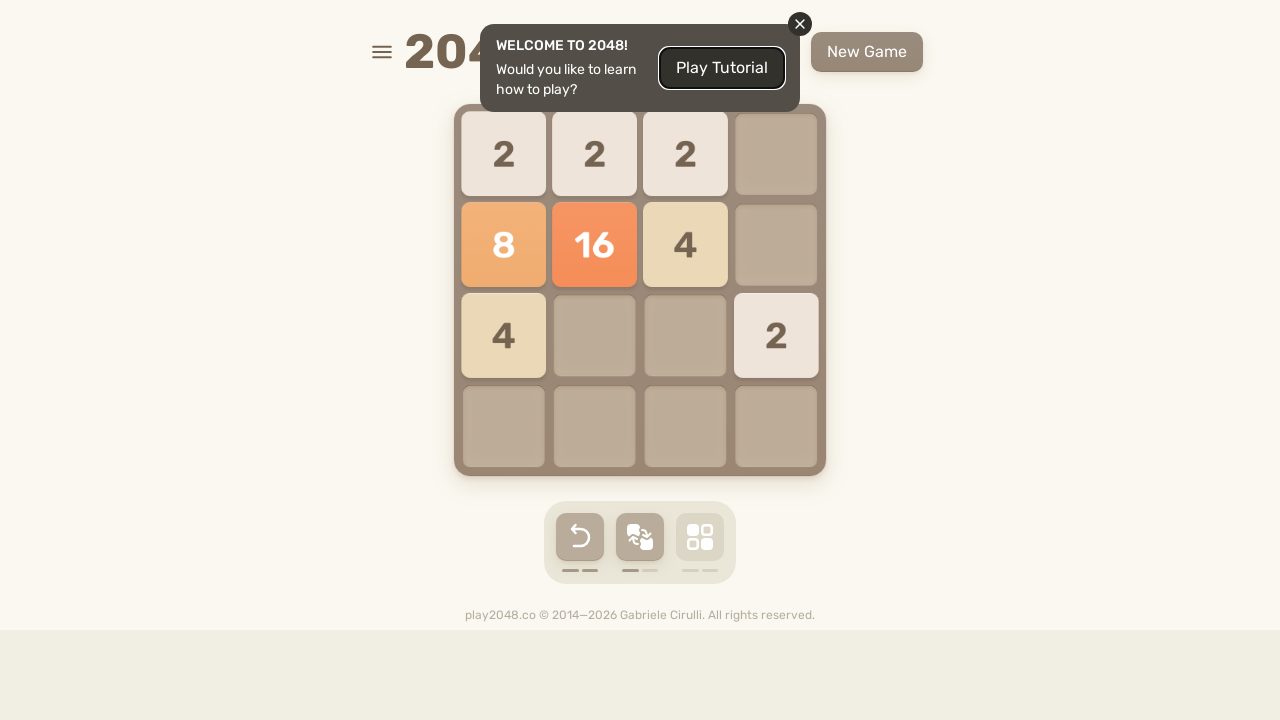

Pressed ArrowRight key to move tiles on the board
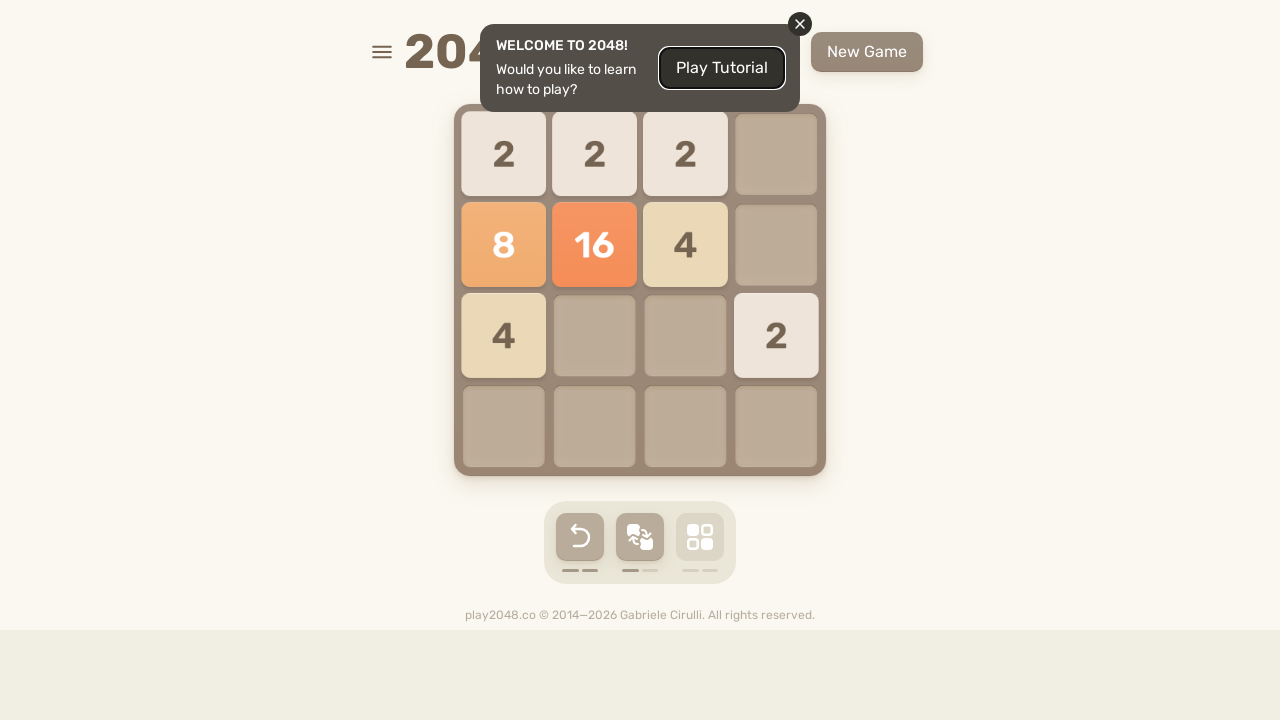

Waited 100ms for animation to complete
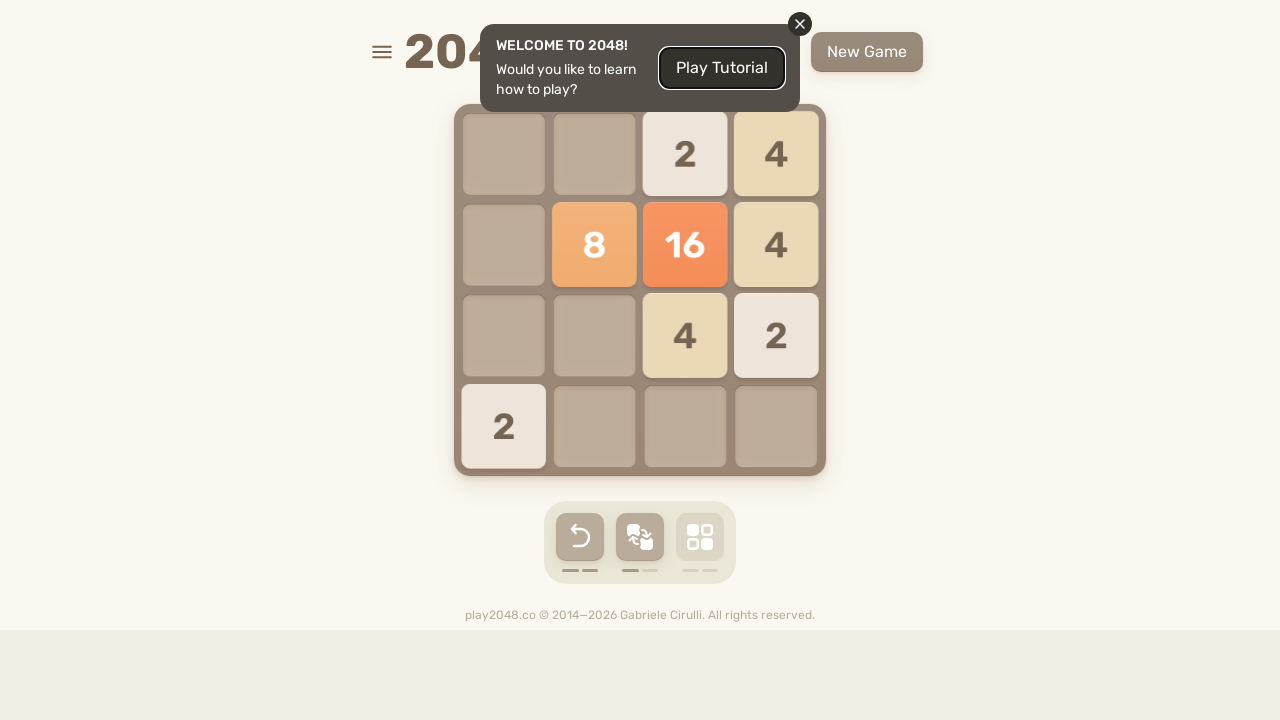

Pressed ArrowDown key to move tiles on the board
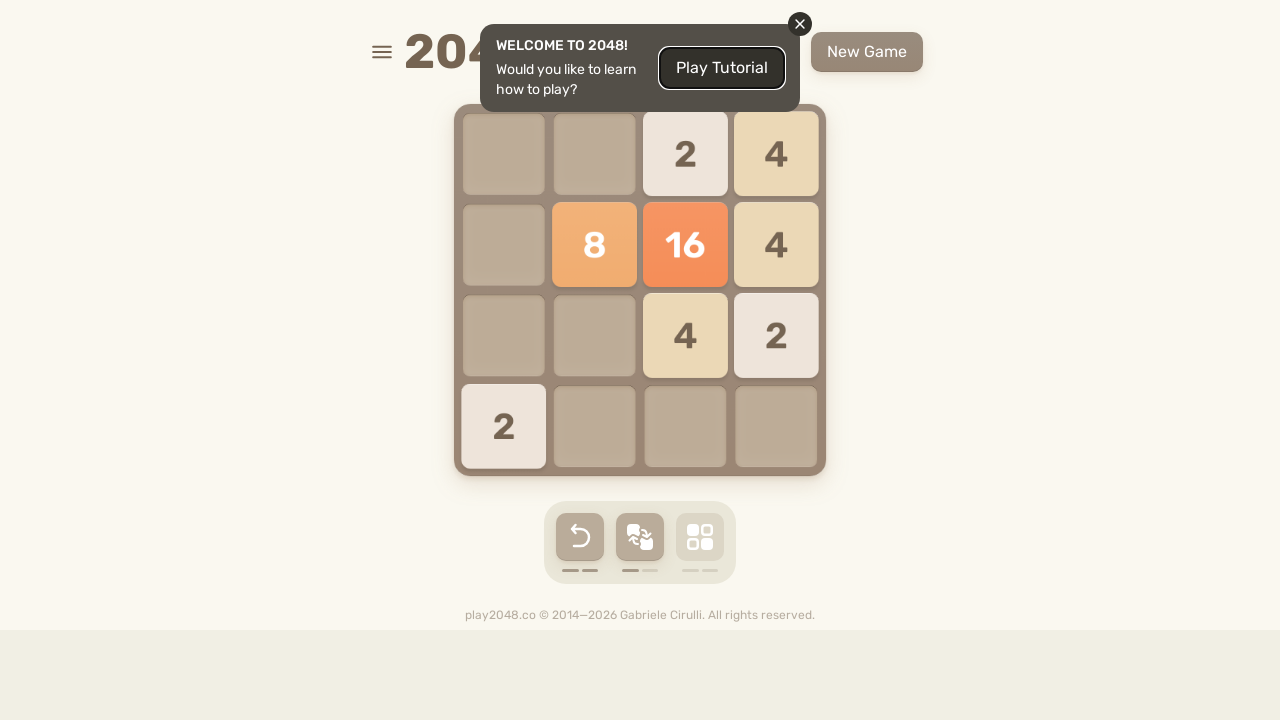

Waited 100ms for animation to complete
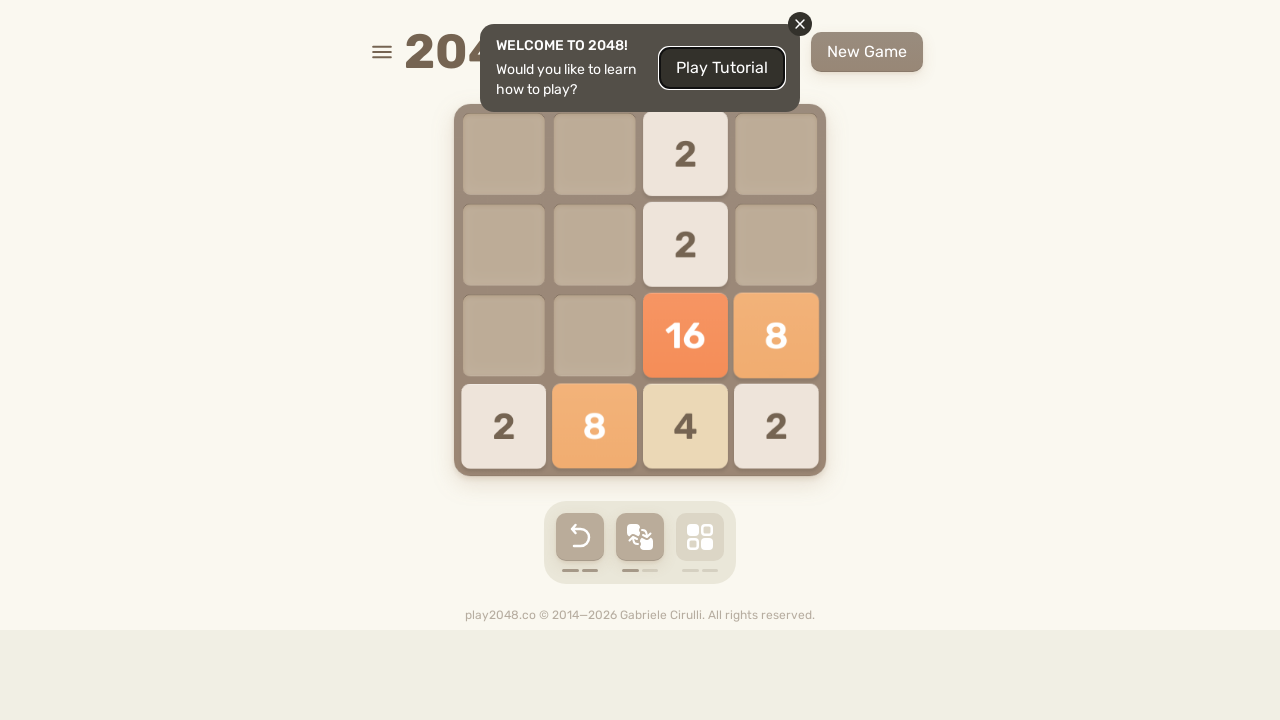

Pressed ArrowLeft key to move tiles on the board
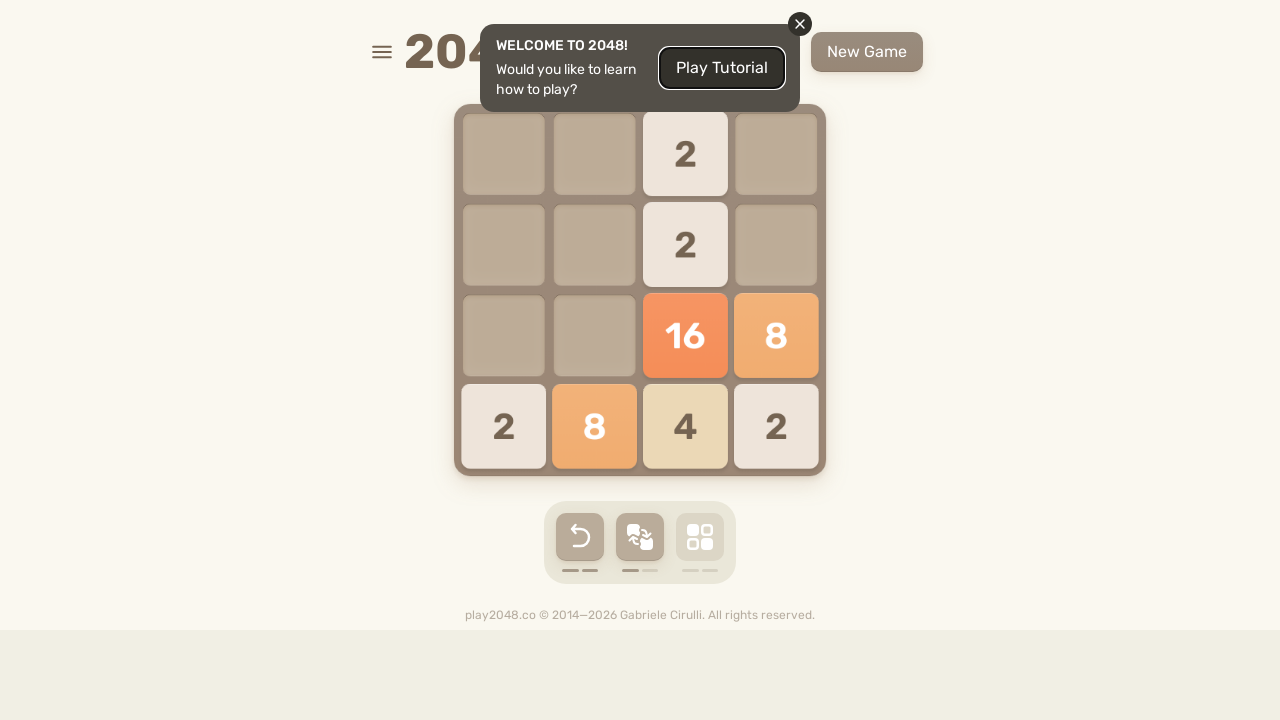

Waited 100ms for animation to complete
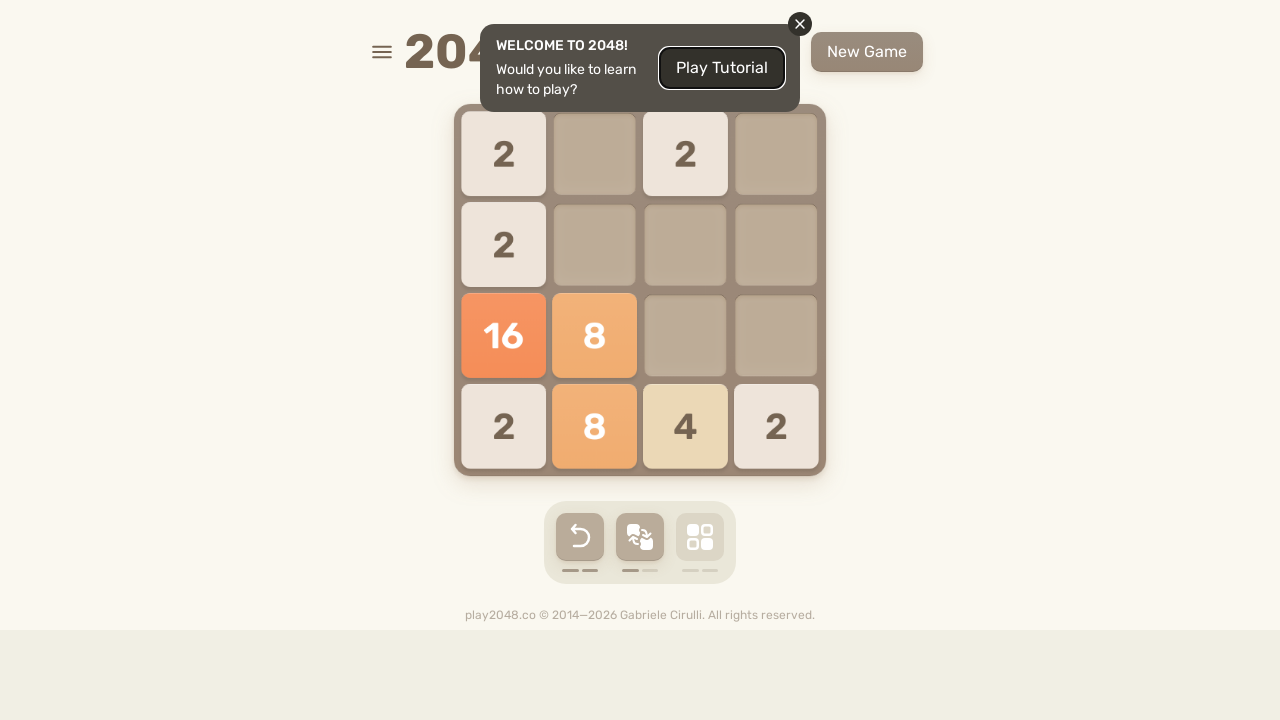

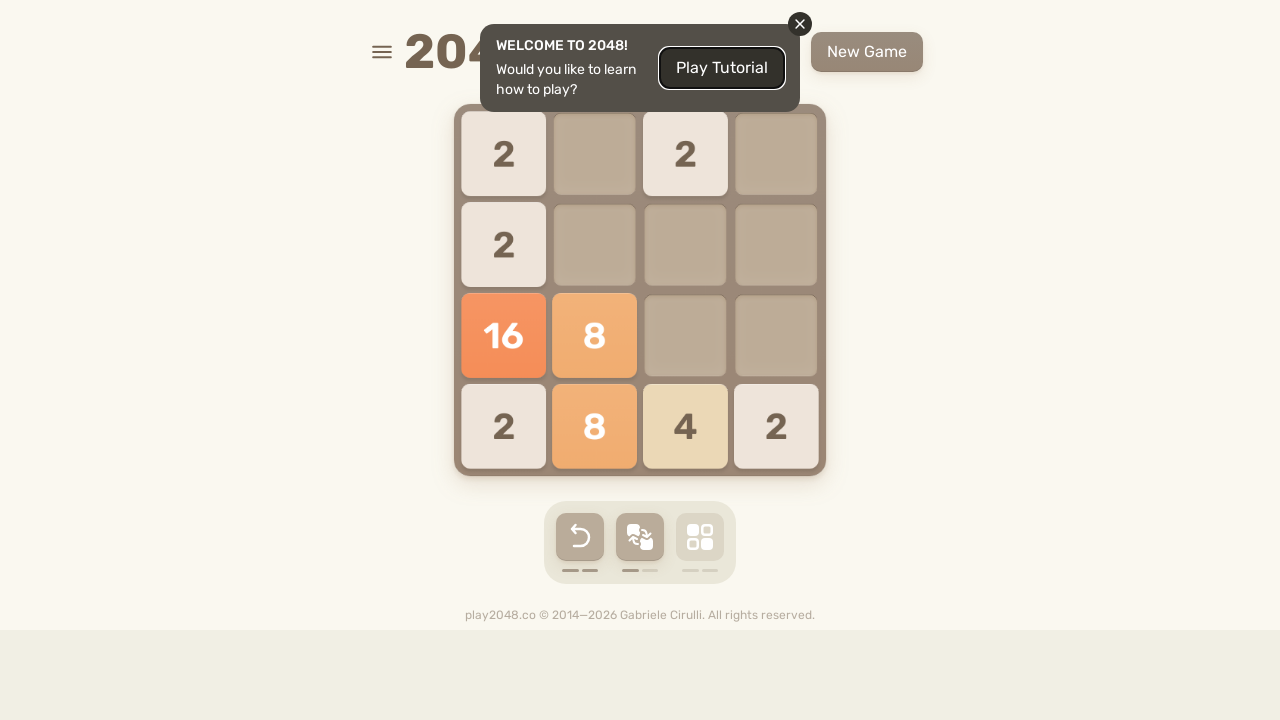